Tests calculator functionality by performing multiplication, division, addition, and subtraction operations using the web calculator interface

Starting URL: https://www.calculator.net/

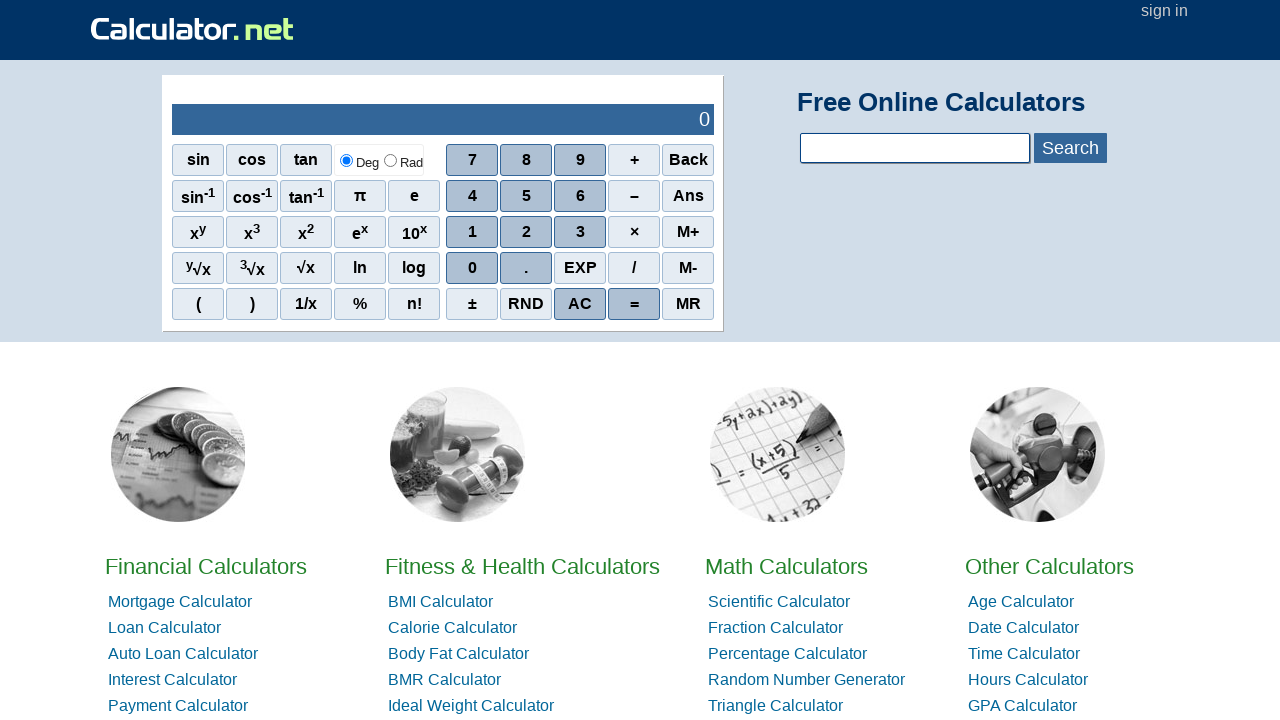

Clicked digit 4 for multiplication operation at (472, 196) on xpath=//span[text()='4']
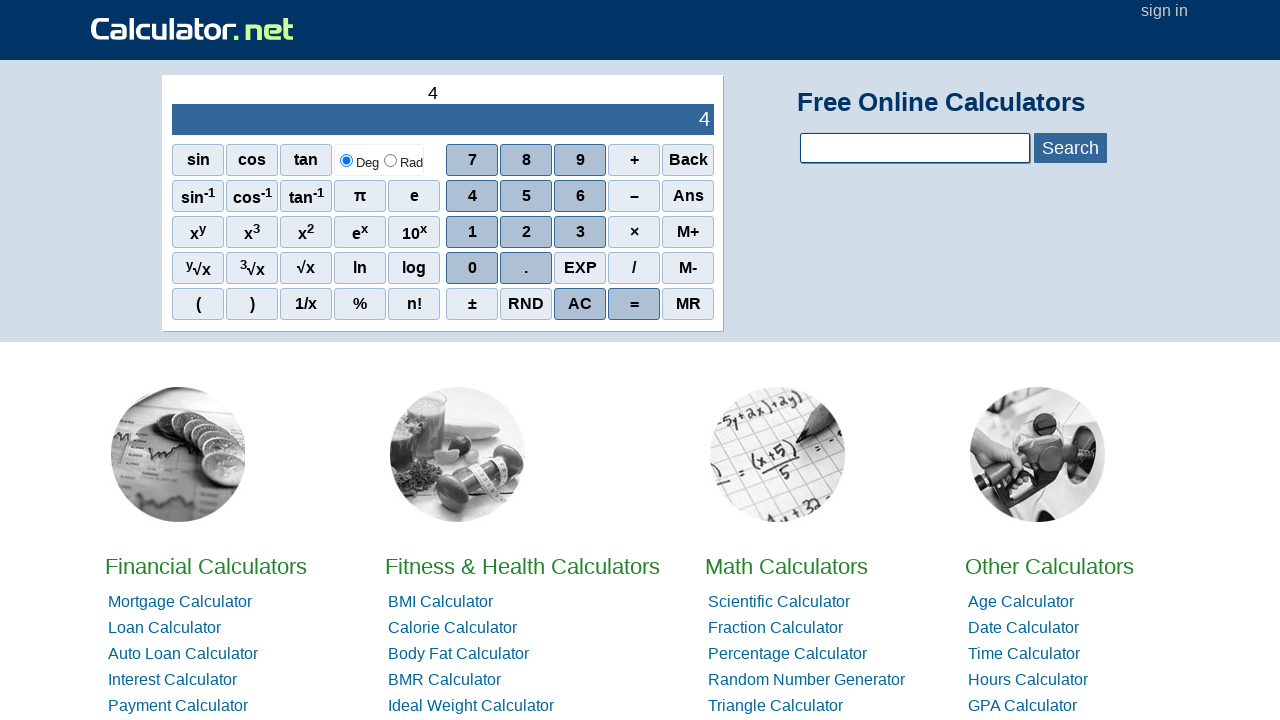

Clicked digit 2 at (526, 232) on xpath=//span[text()='2']
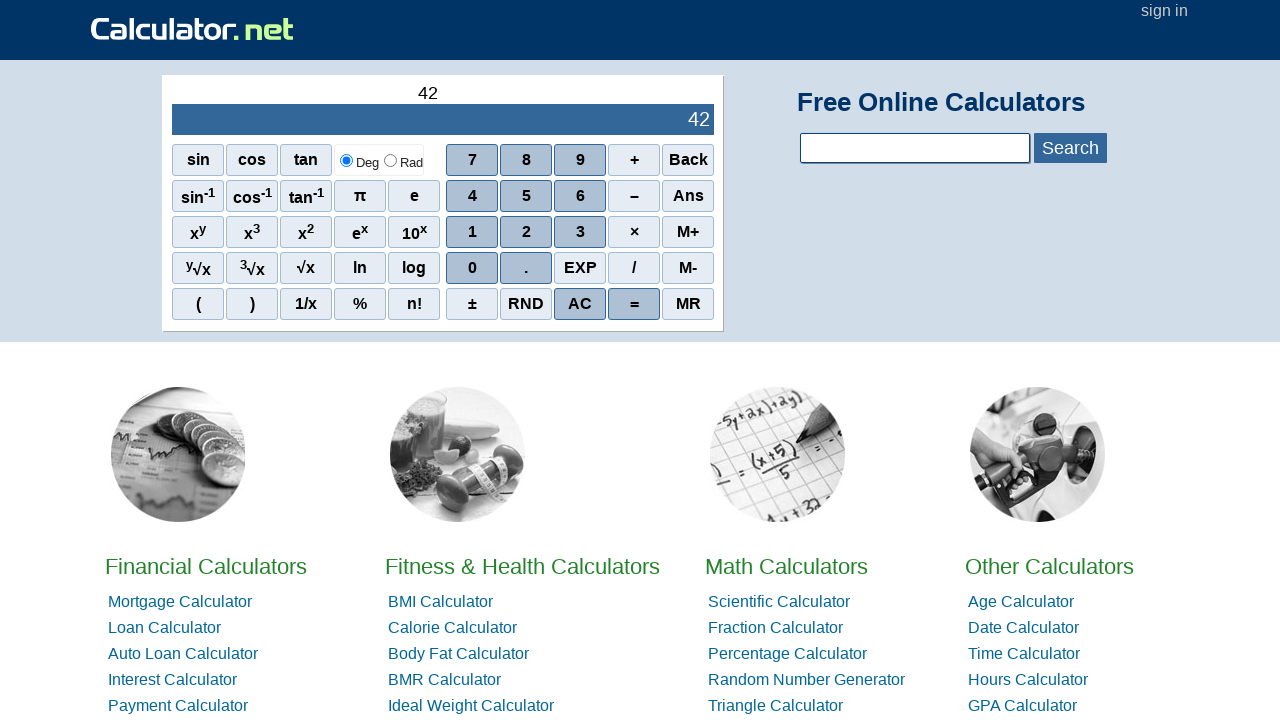

Clicked digit 3 to complete first number 423 at (580, 232) on xpath=//span[text()='3']
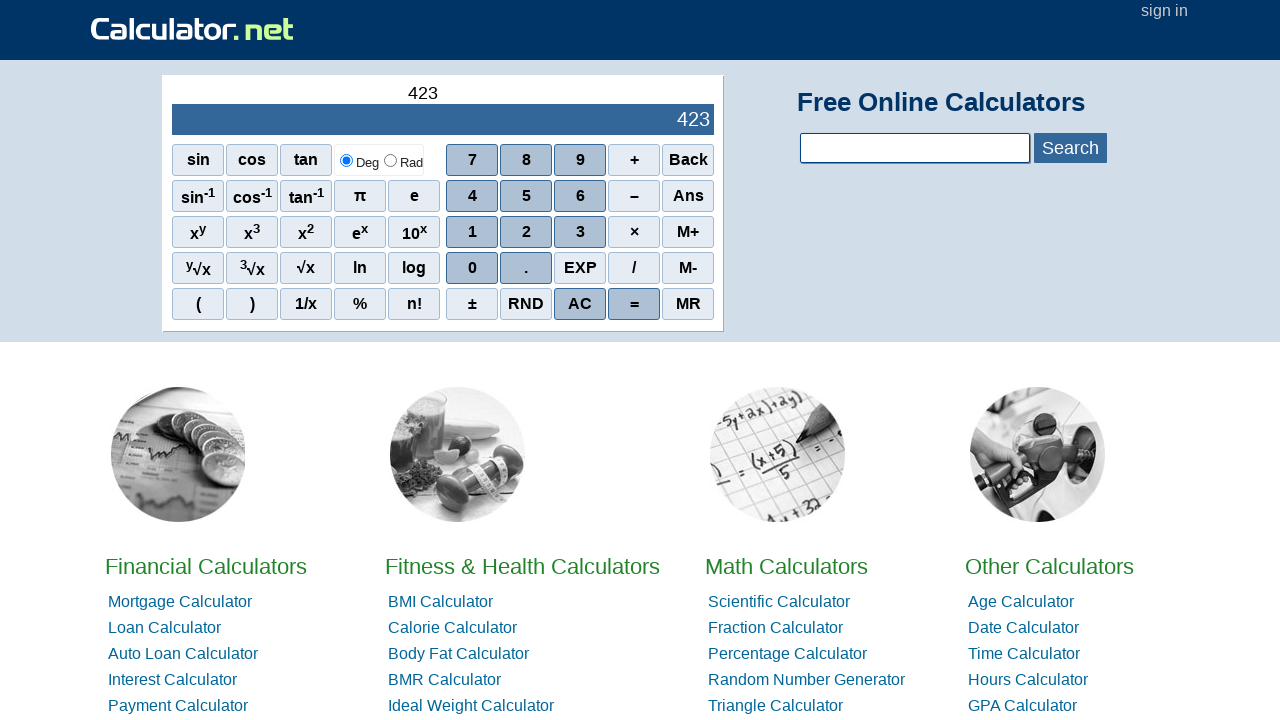

Clicked multiplication operator at (634, 232) on xpath=//span[text()='×']
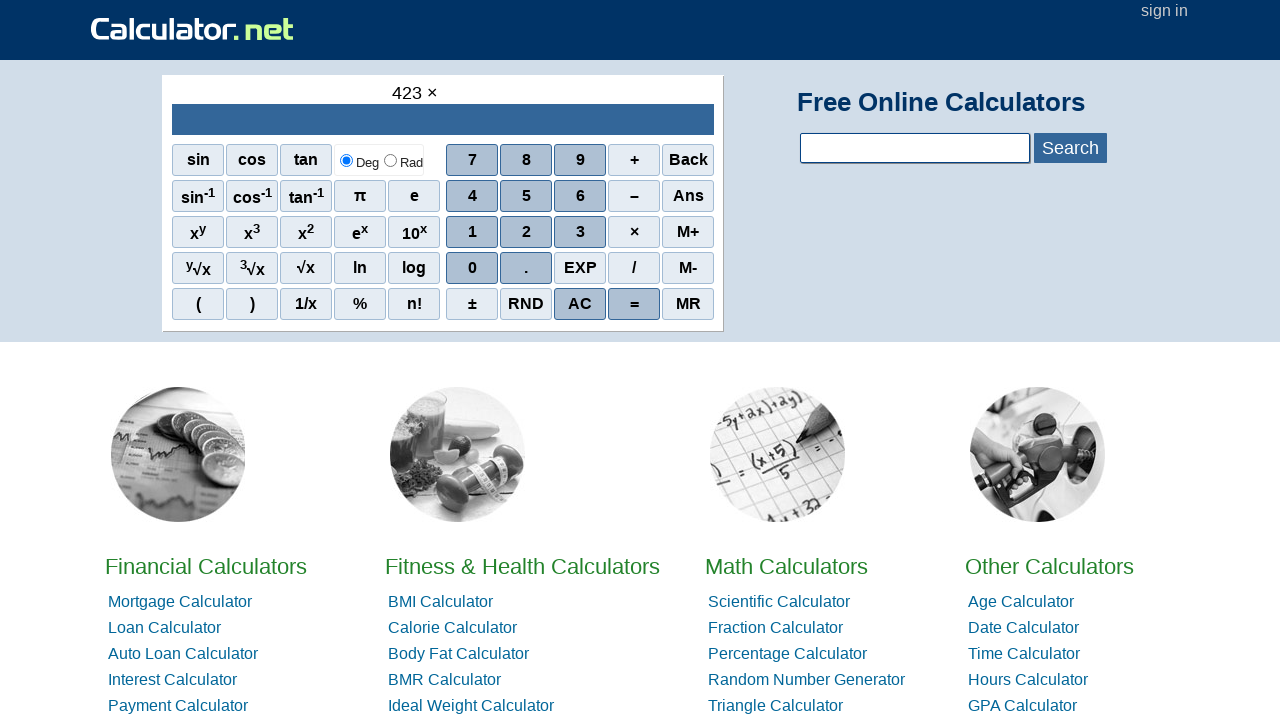

Clicked digit 5 for second number at (526, 196) on xpath=//span[text()='5']
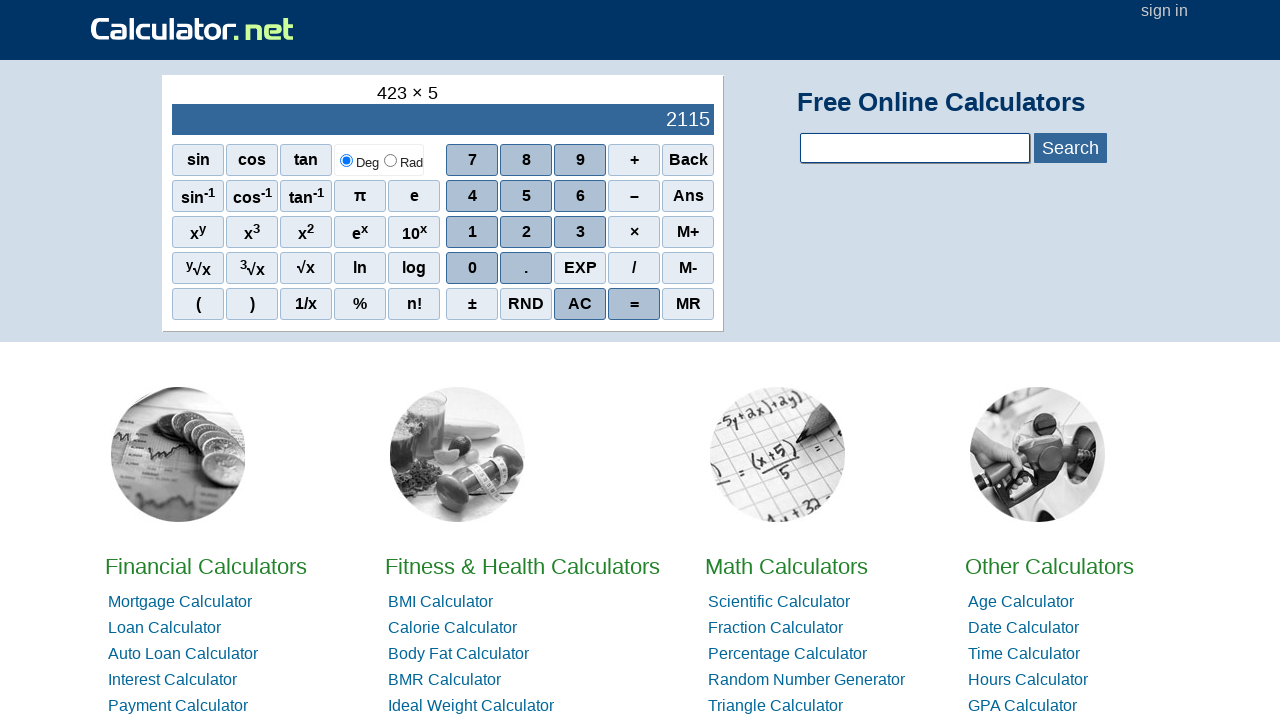

Clicked digit 2 at (526, 232) on xpath=//span[text()='2']
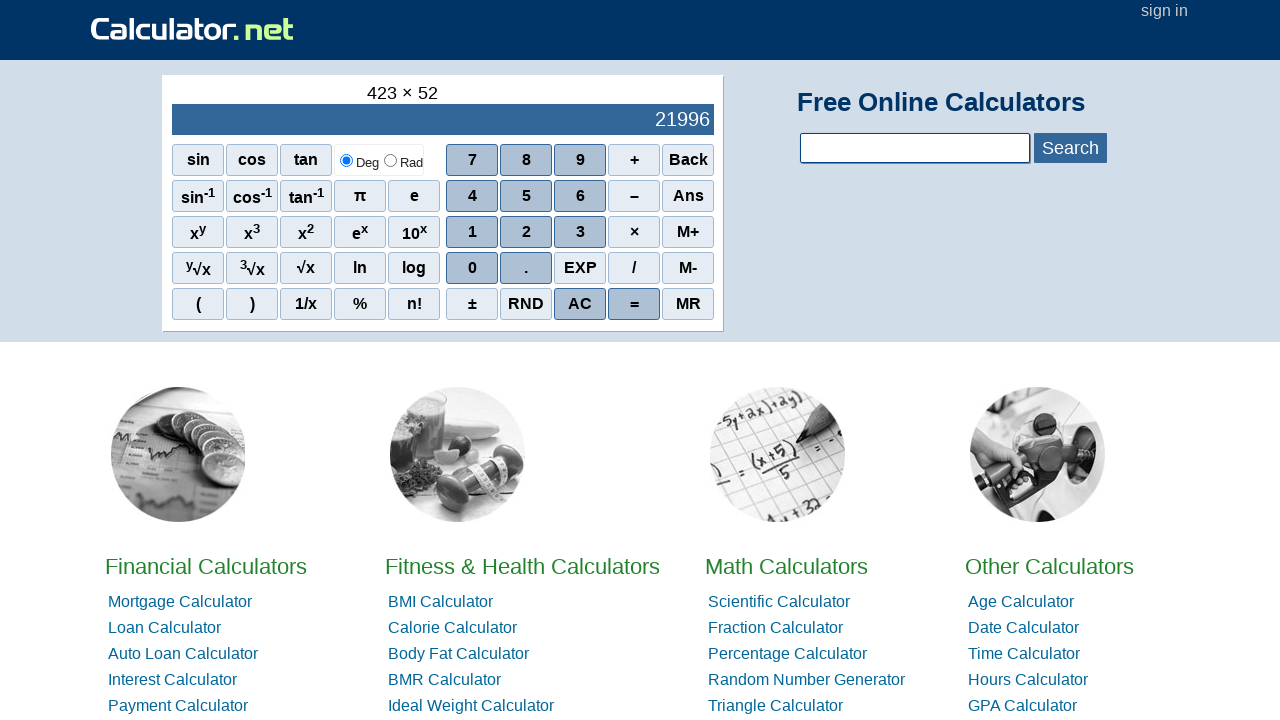

Clicked digit 5 to complete second number 525 at (526, 196) on xpath=//span[text()='5']
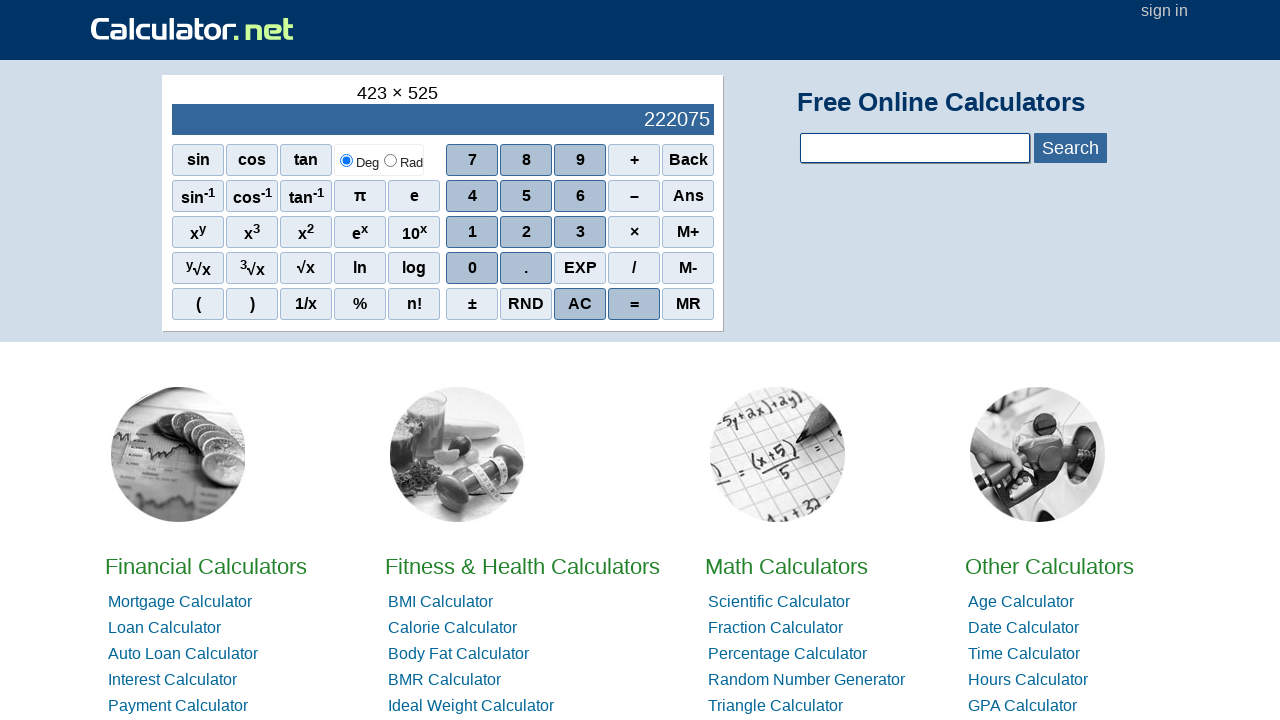

Clicked equals to calculate 423 × 525 at (634, 304) on xpath=//span[text()='=']
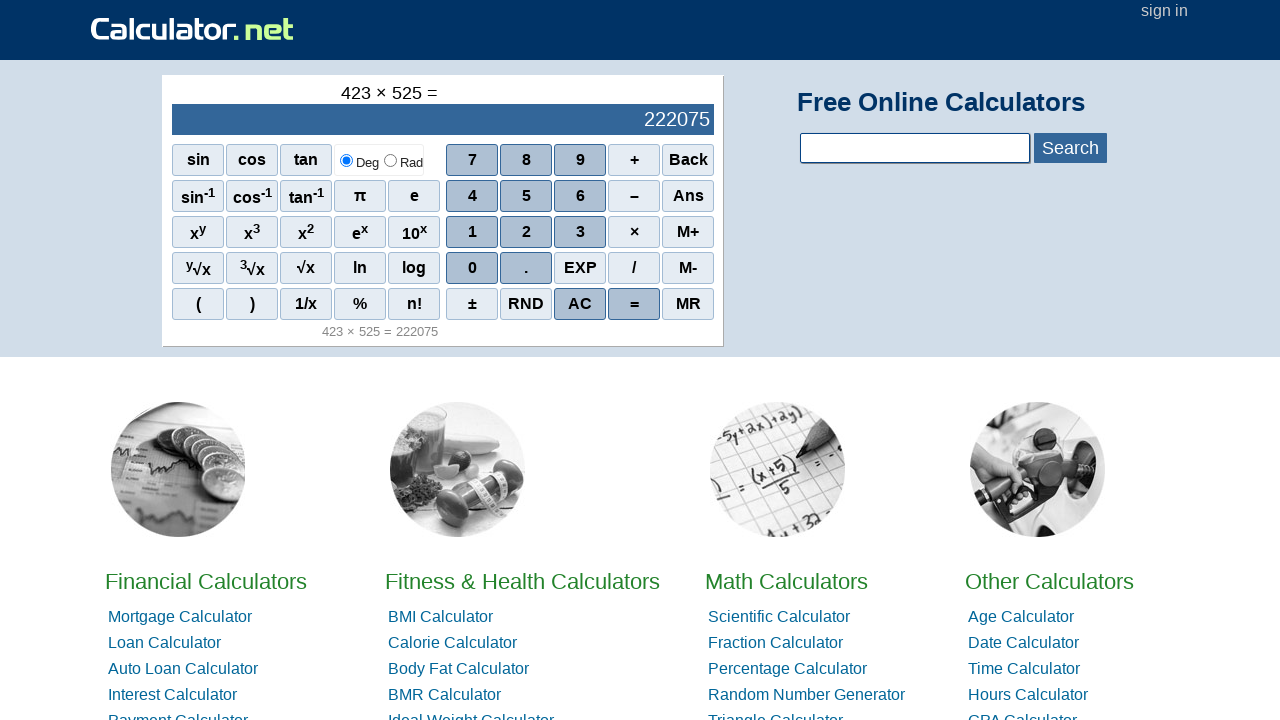

Clicked digit 4 for division operation at (472, 196) on xpath=//span[text()='4']
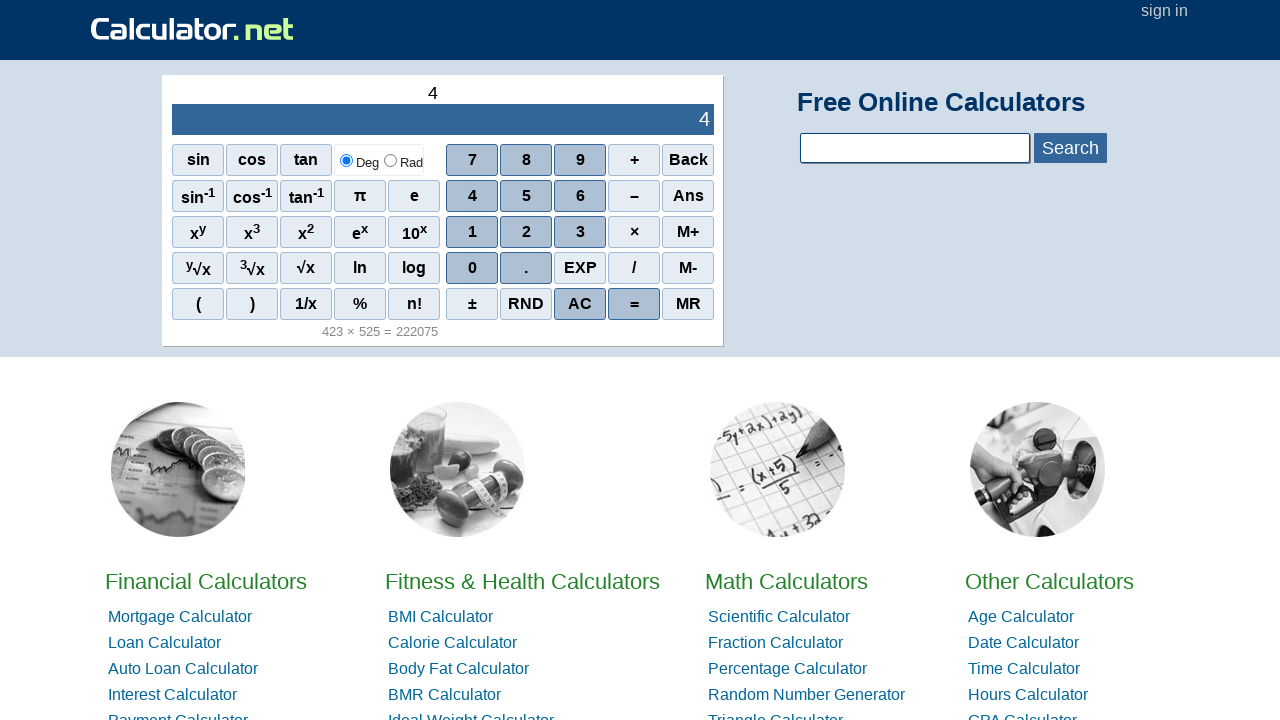

Clicked digit 0 at (472, 268) on xpath=//span[text()='0']
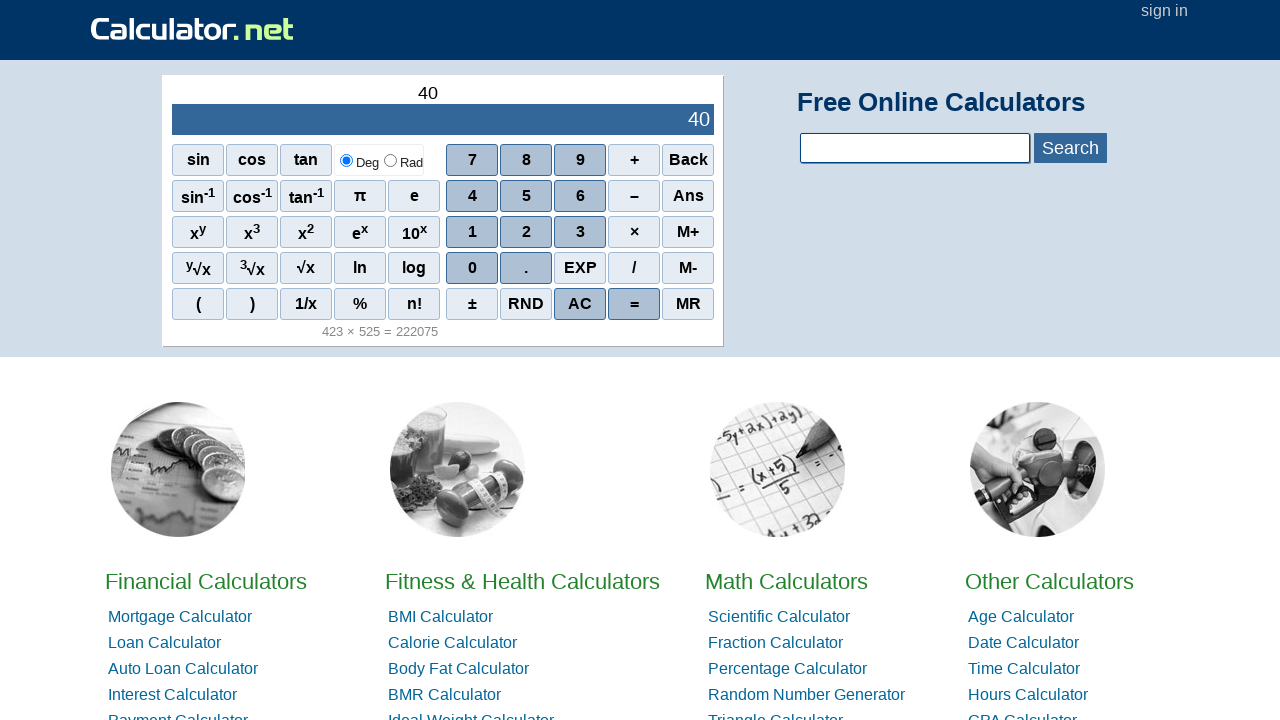

Clicked digit 0 to complete first number 400 at (472, 268) on xpath=//span[text()='0']
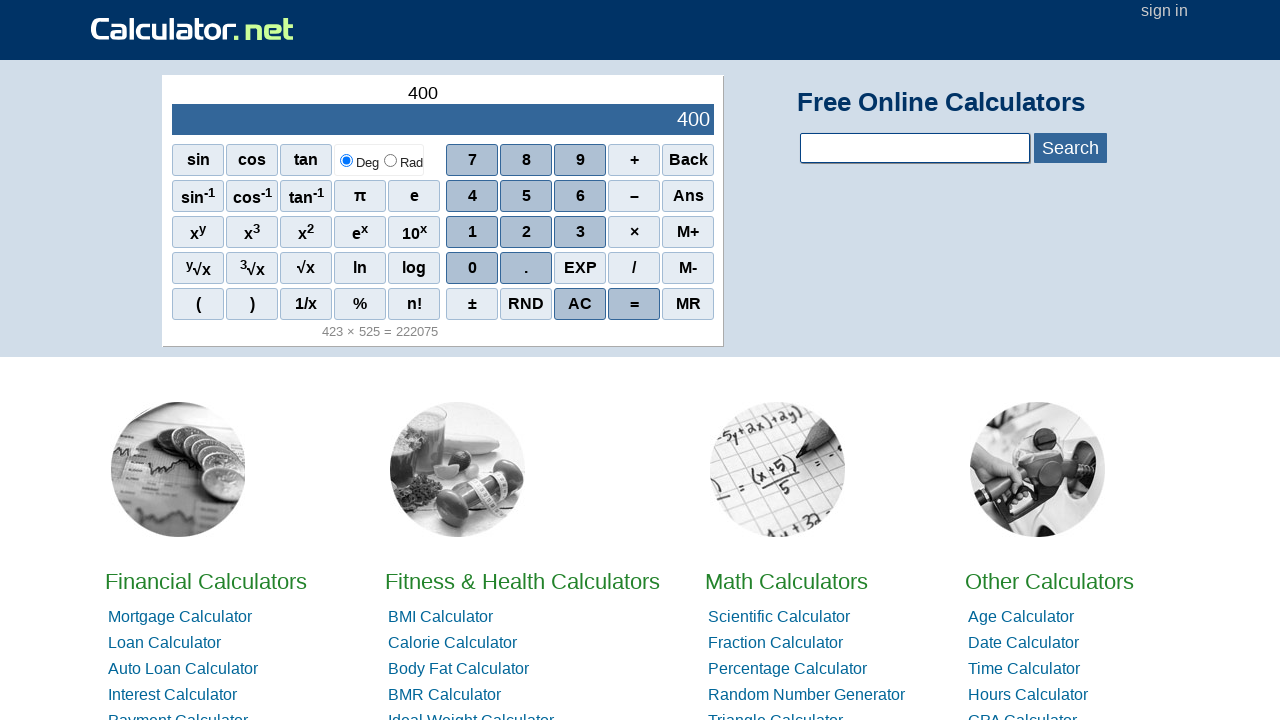

Clicked division operator at (634, 268) on xpath=//span[text()='/']
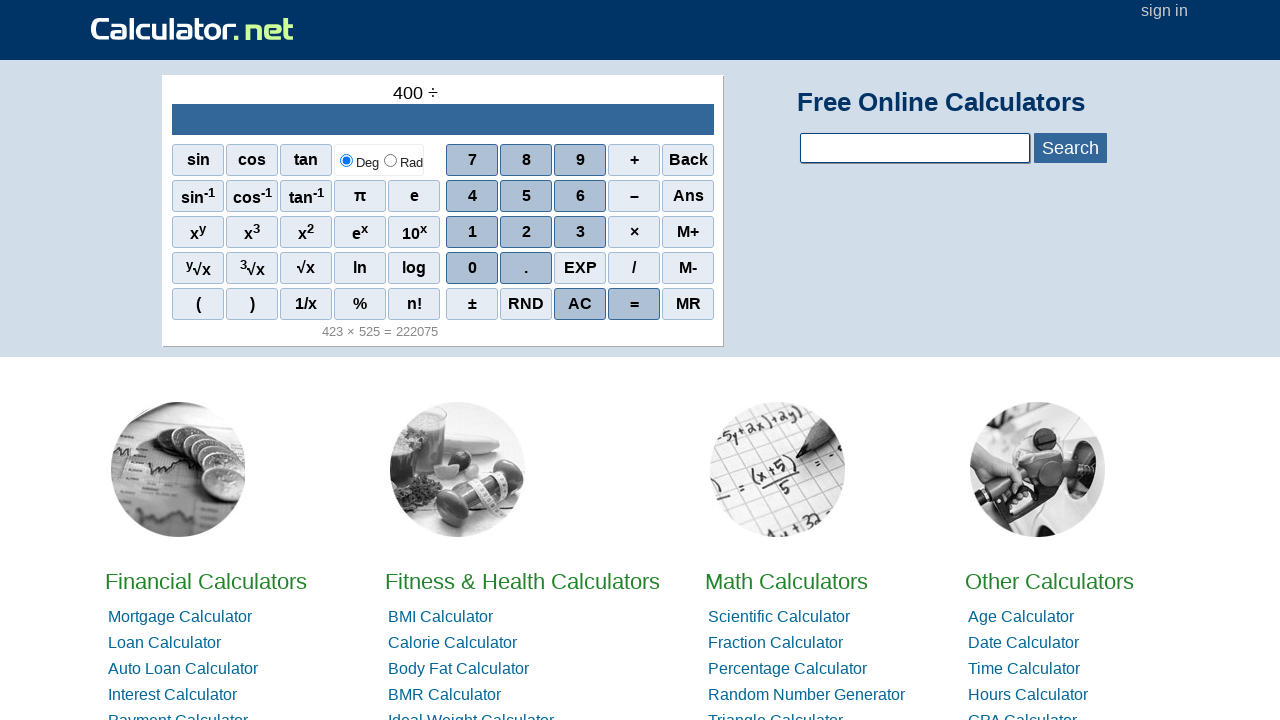

Clicked digit 2 for second number at (526, 232) on xpath=//span[text()='2']
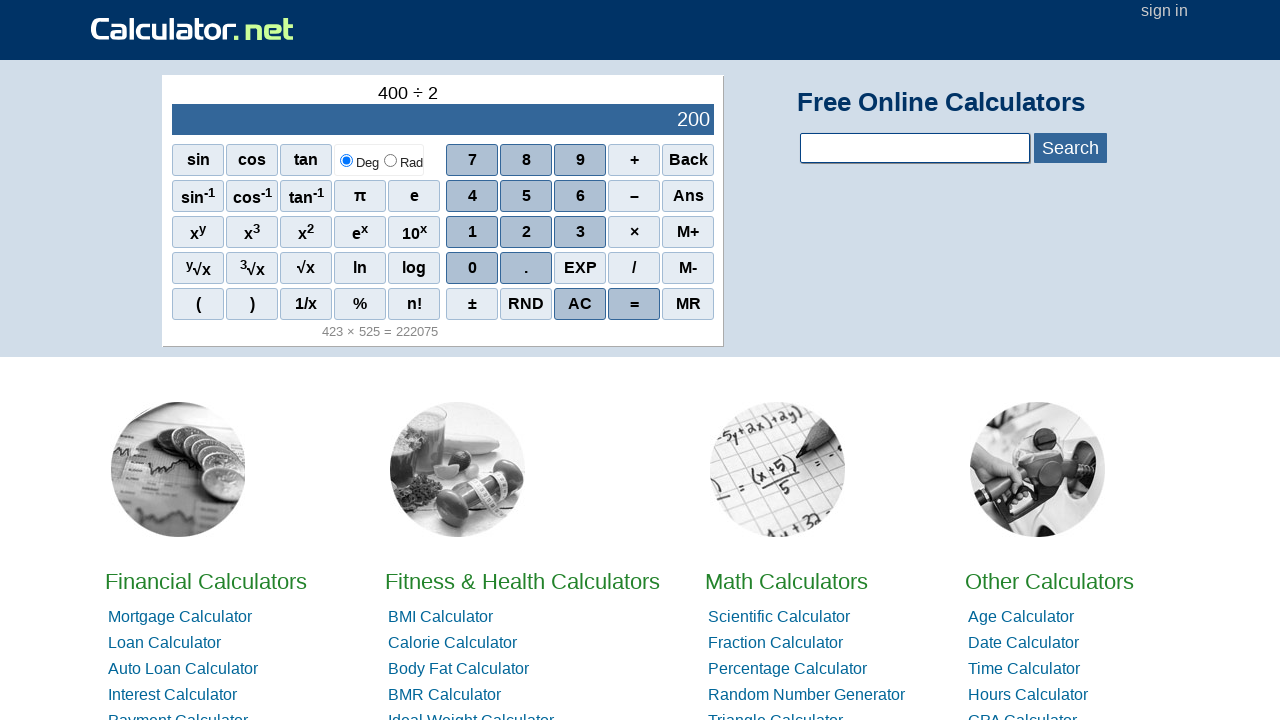

Clicked digit 0 at (472, 268) on xpath=//span[text()='0']
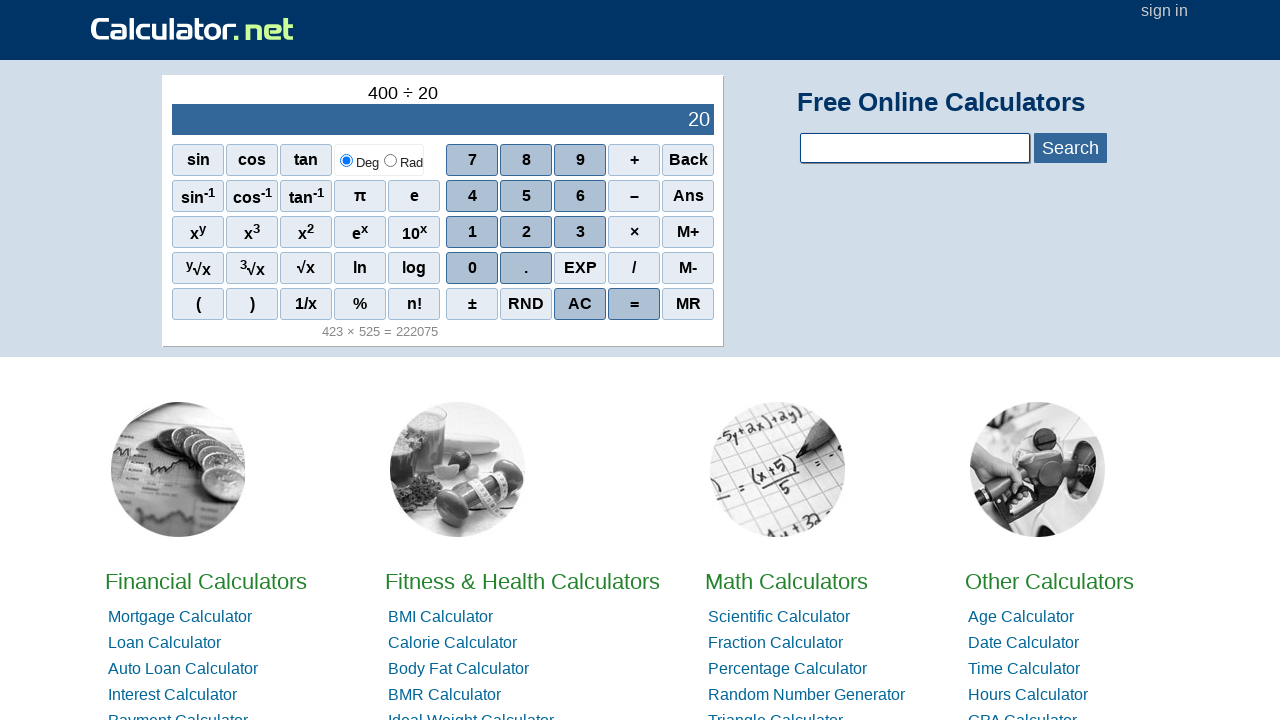

Clicked digit 0 to complete second number 200 at (472, 268) on xpath=//span[text()='0']
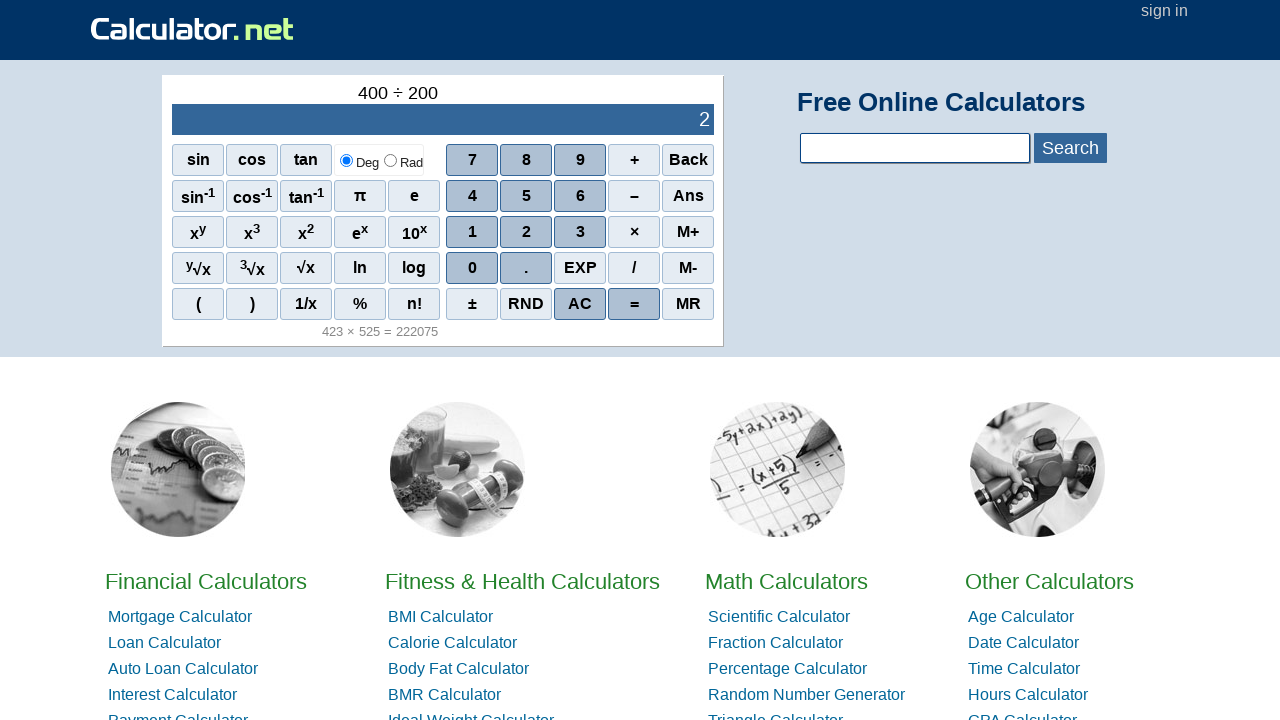

Clicked AC to clear calculator after division operation at (580, 304) on xpath=//span[text()='AC']
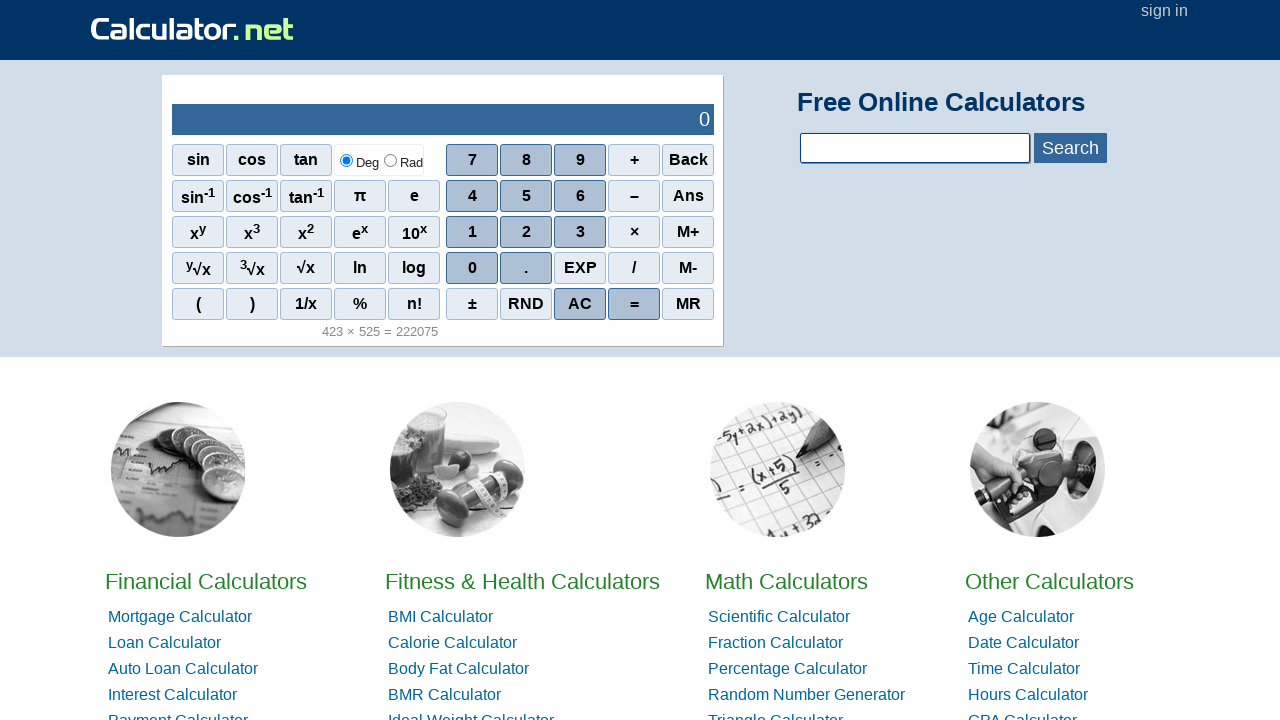

Clicked negative sign for addition operation at (634, 196) on xpath=//span[text()='–']
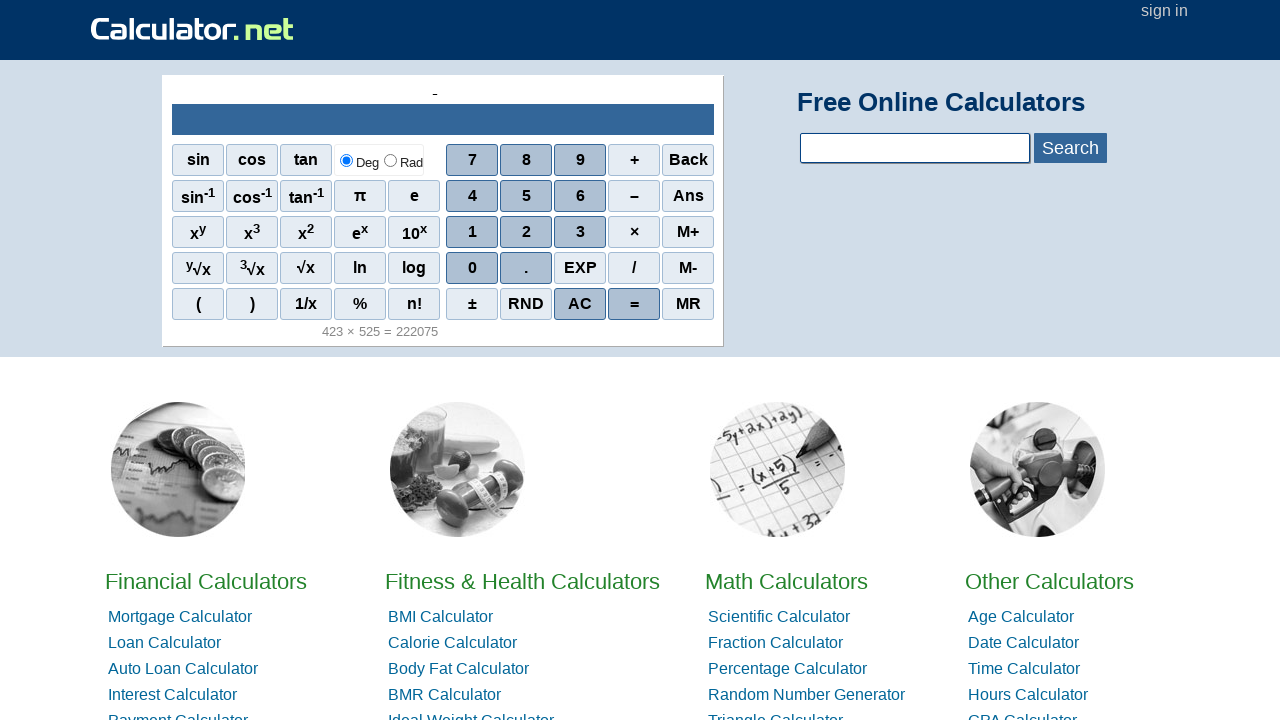

Clicked digit 2 at (526, 232) on xpath=//span[text()='2']
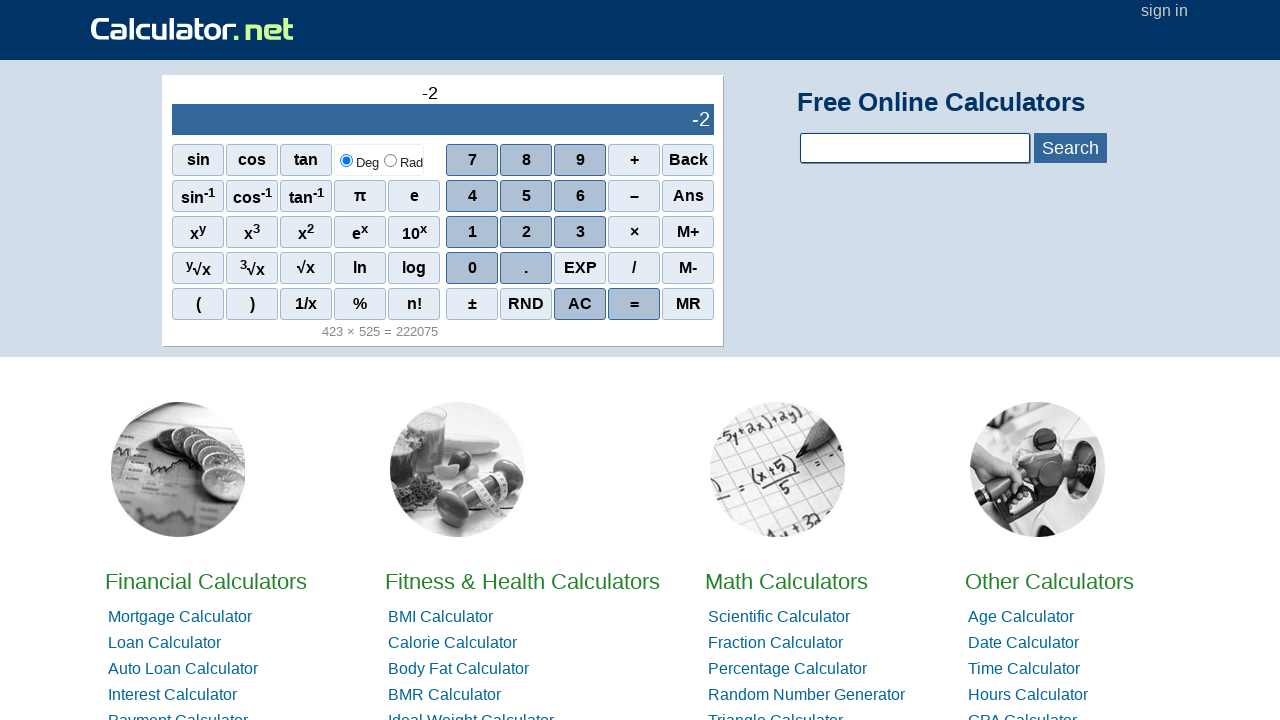

Clicked digit 3 at (580, 232) on xpath=//span[text()='3']
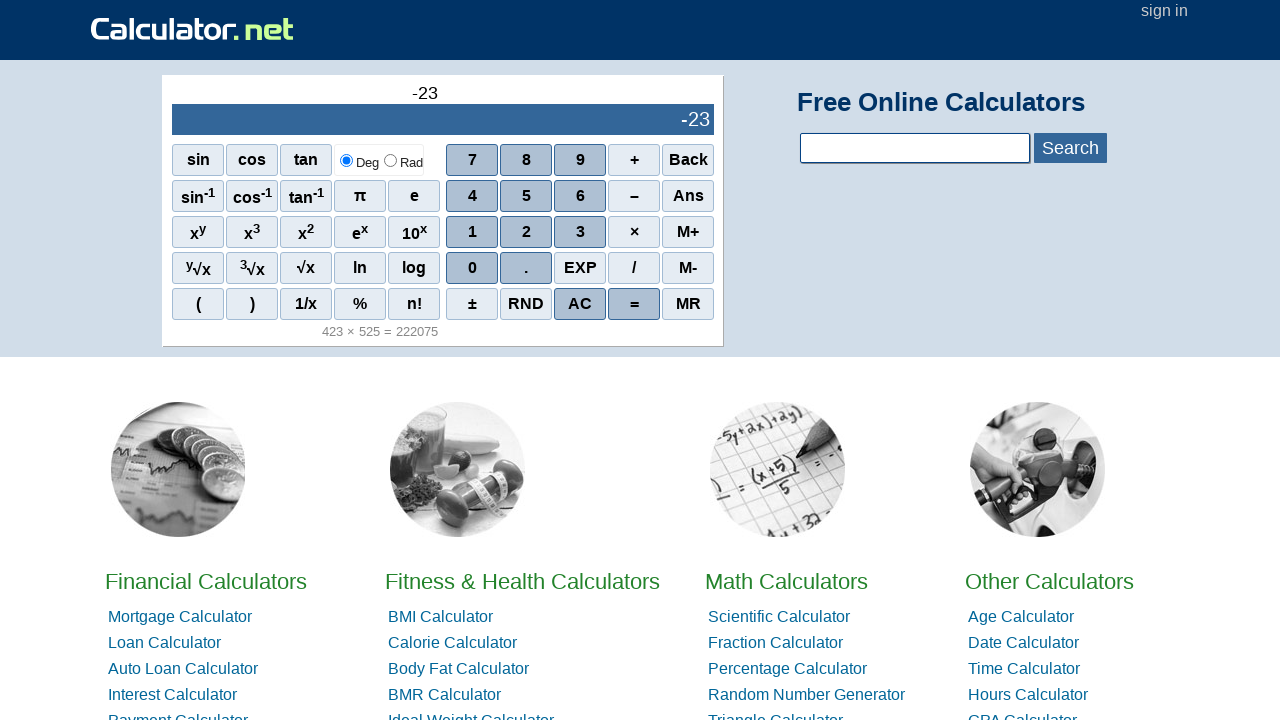

Clicked digit 4 at (472, 196) on xpath=//span[text()='4']
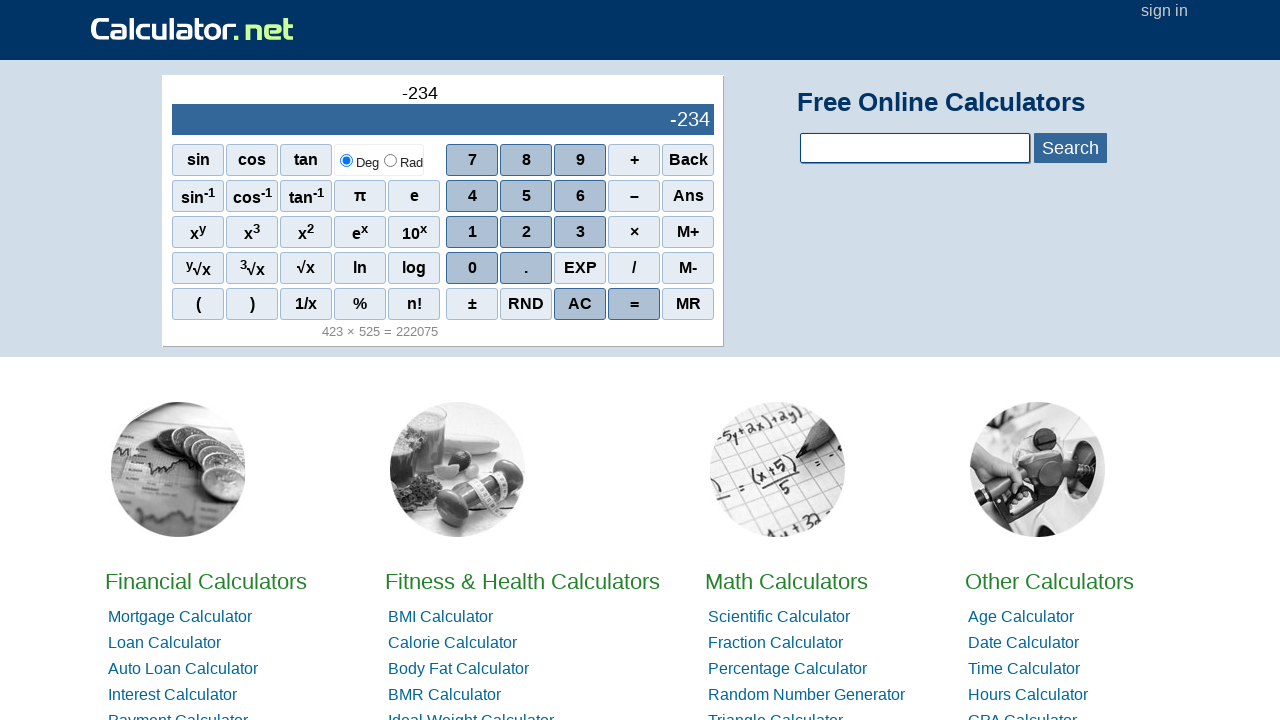

Clicked digit 2 at (526, 232) on xpath=//span[text()='2']
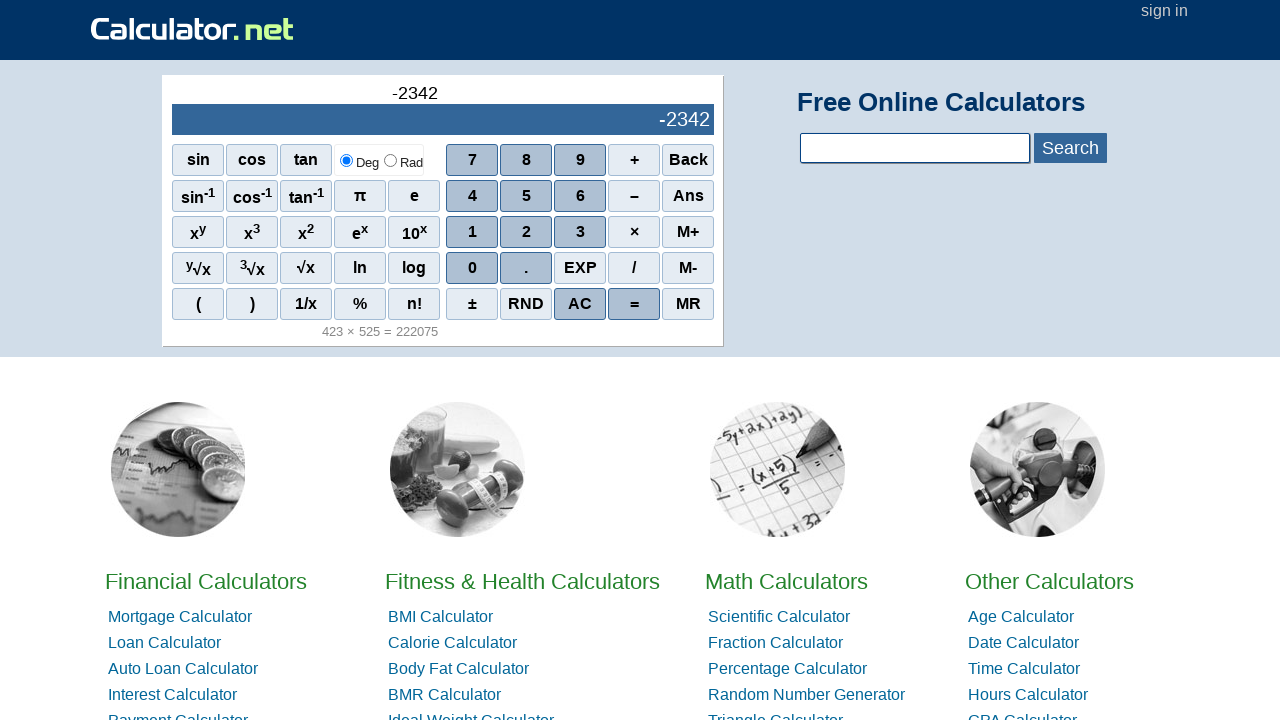

Clicked digit 3 at (580, 232) on xpath=//span[text()='3']
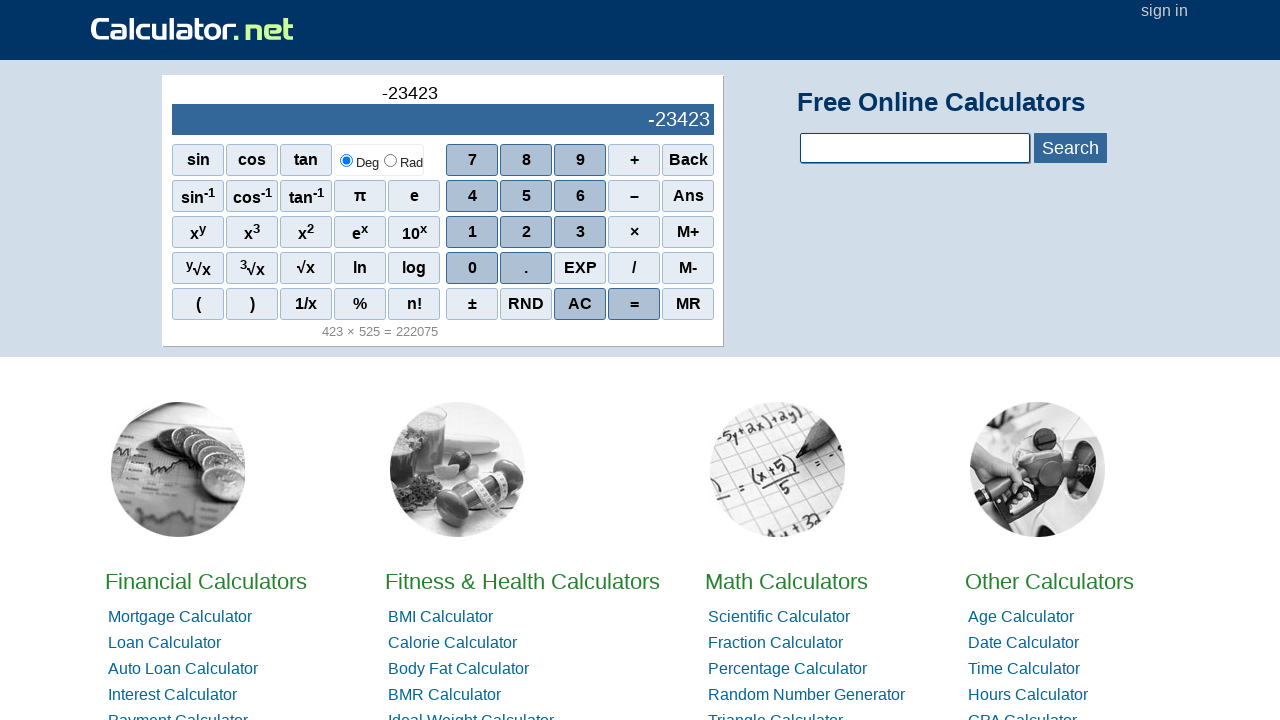

Clicked digit 4 to complete first number -234234 at (472, 196) on xpath=//span[text()='4']
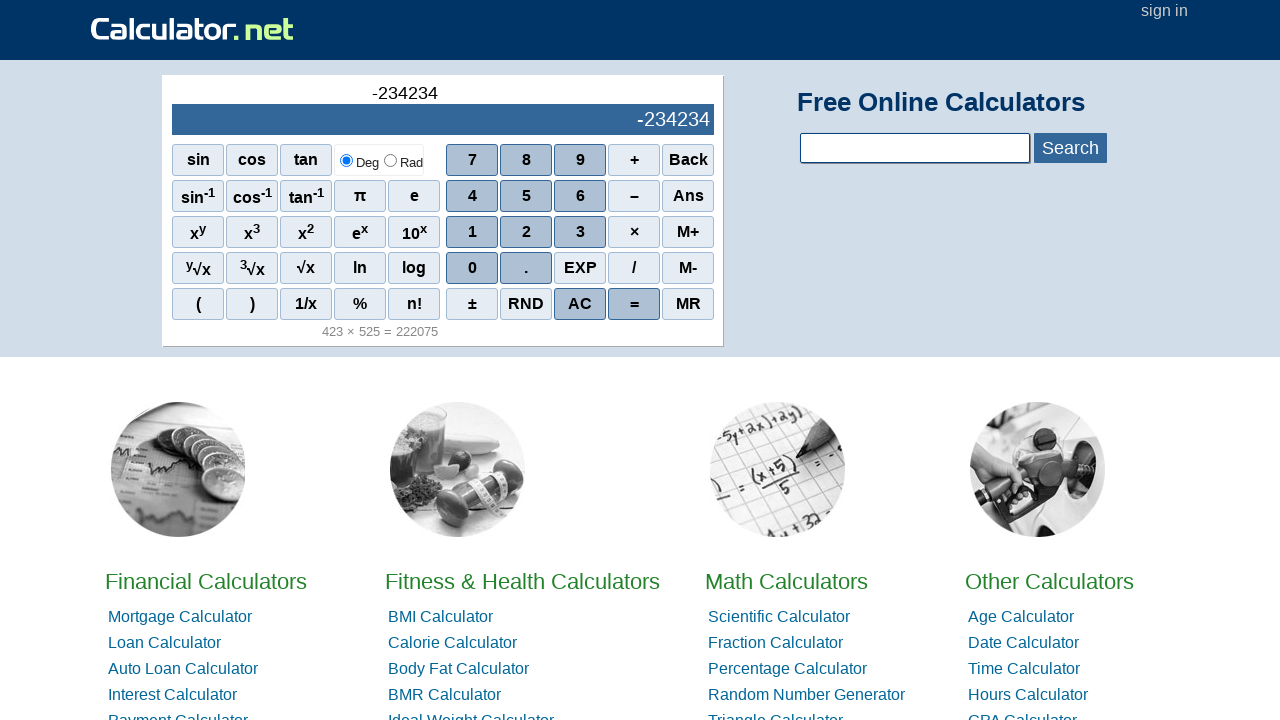

Clicked addition operator at (634, 160) on xpath=//span[text()='+']
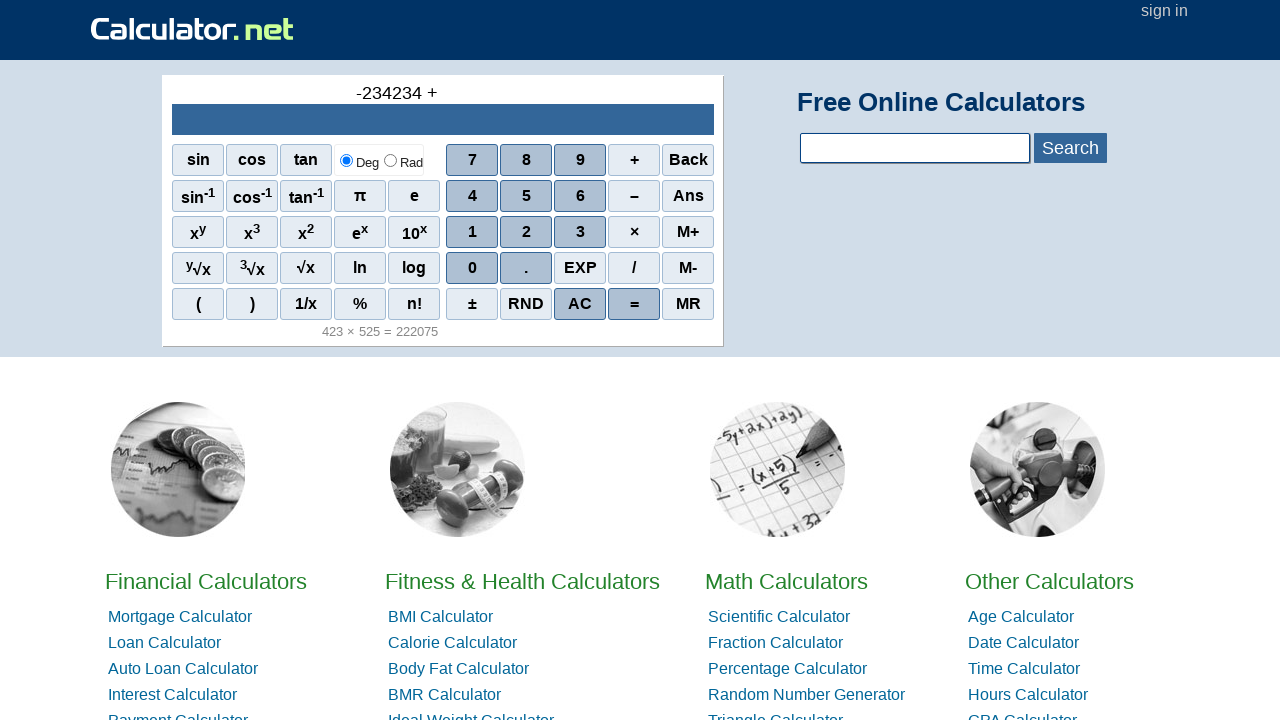

Clicked digit 3 for second number at (580, 232) on xpath=//span[text()='3']
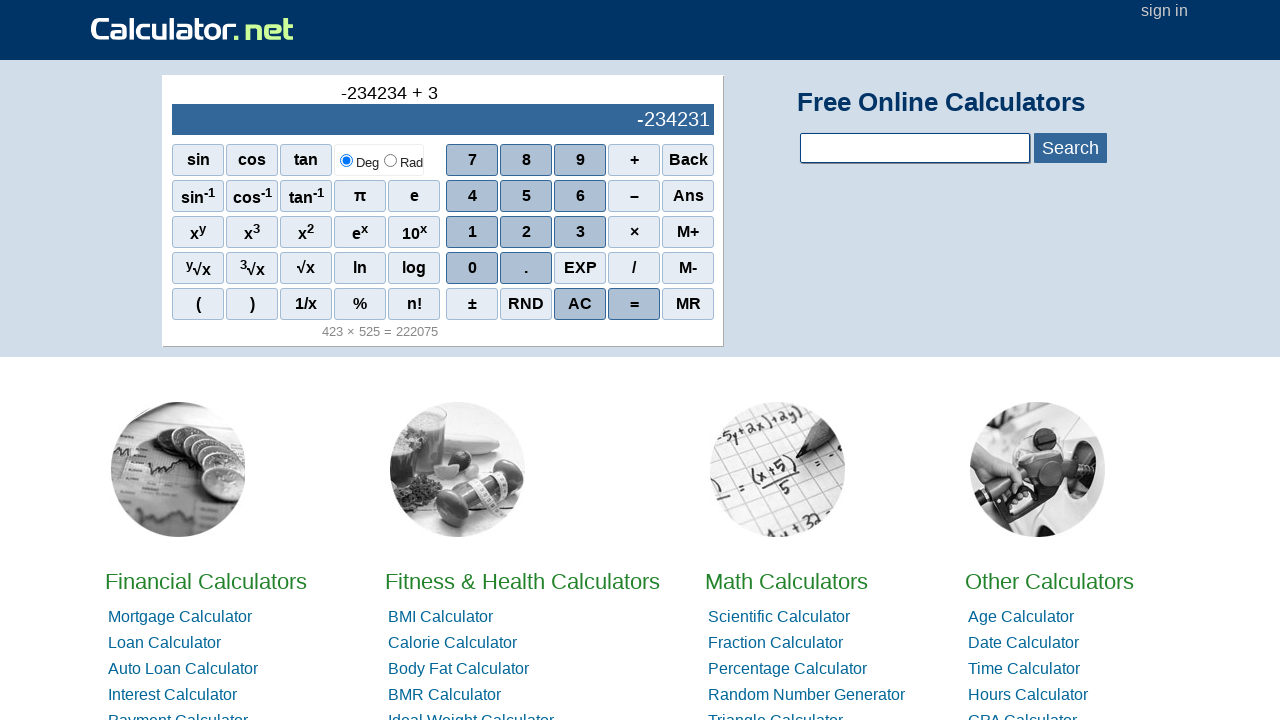

Clicked digit 4 at (472, 196) on xpath=//span[text()='4']
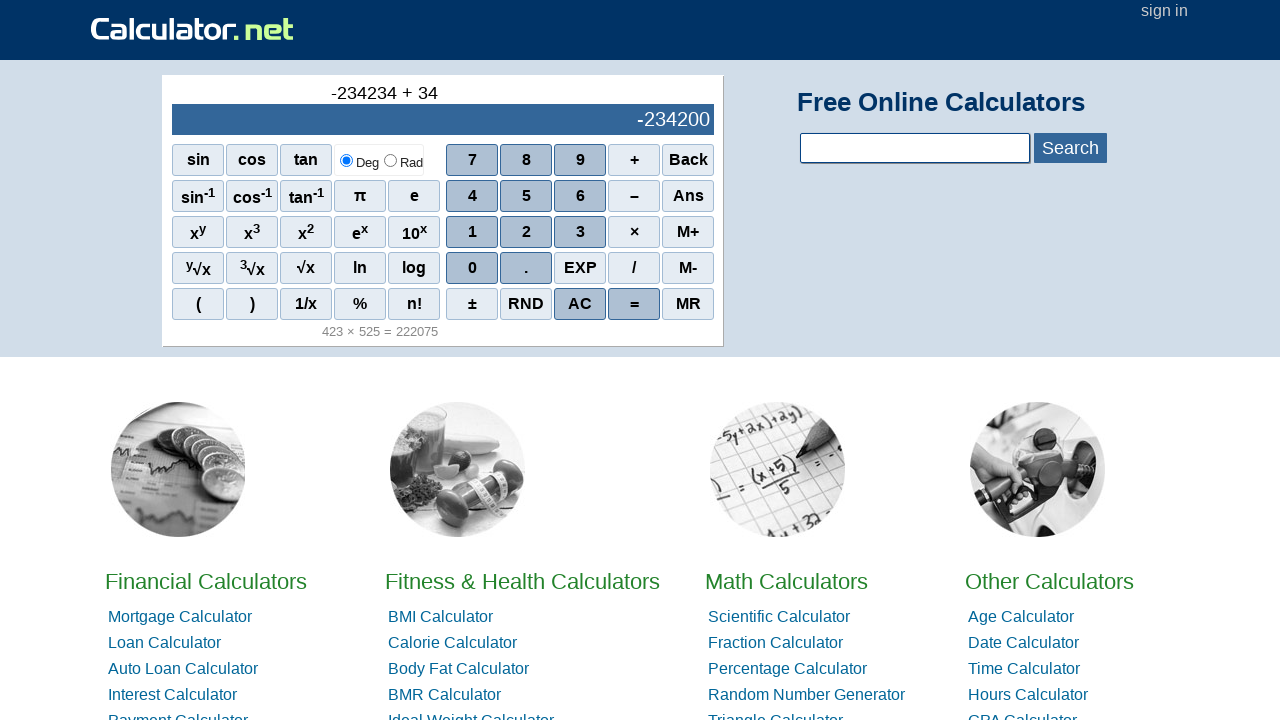

Clicked digit 5 at (526, 196) on xpath=//span[text()='5']
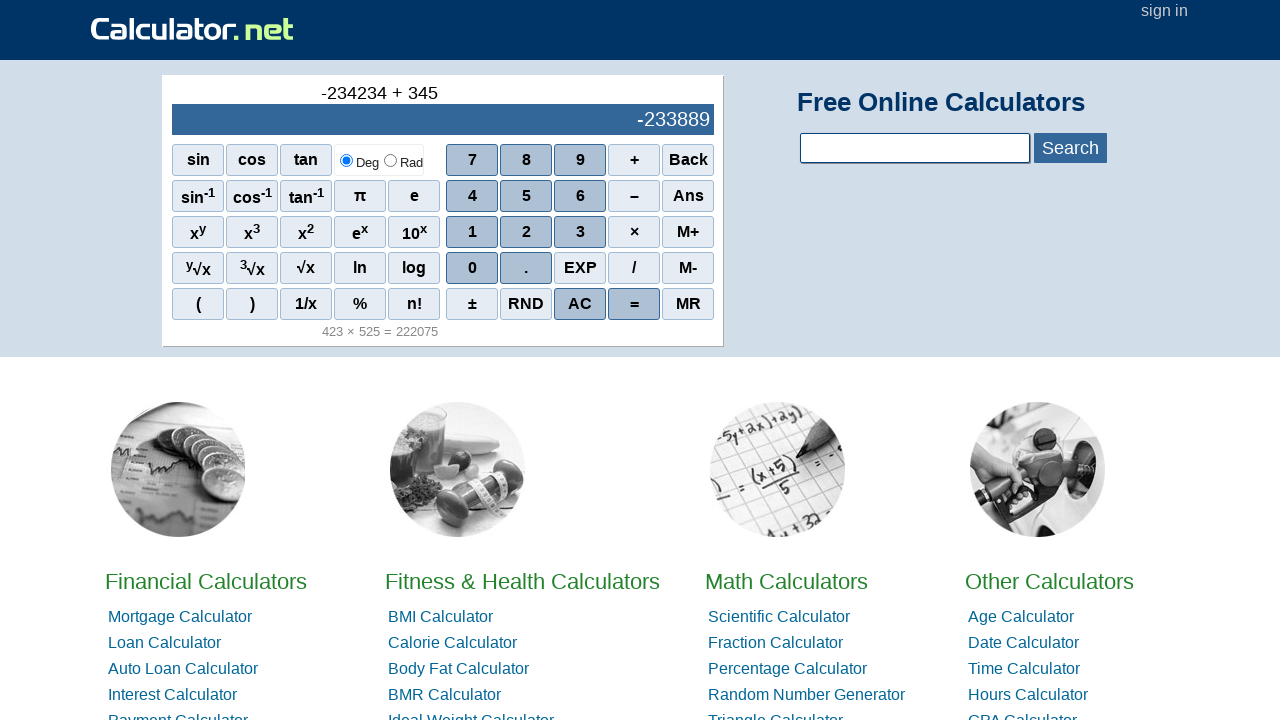

Clicked digit 3 at (580, 232) on xpath=//span[text()='3']
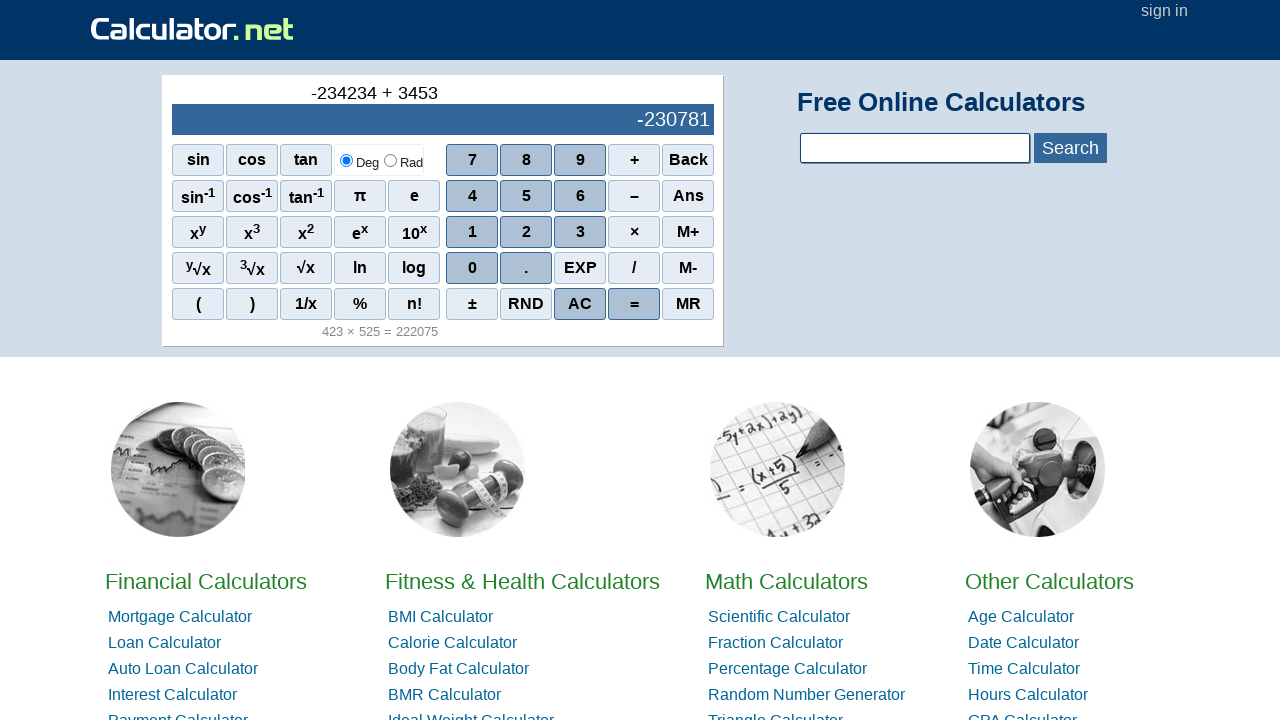

Clicked digit 4 at (472, 196) on xpath=//span[text()='4']
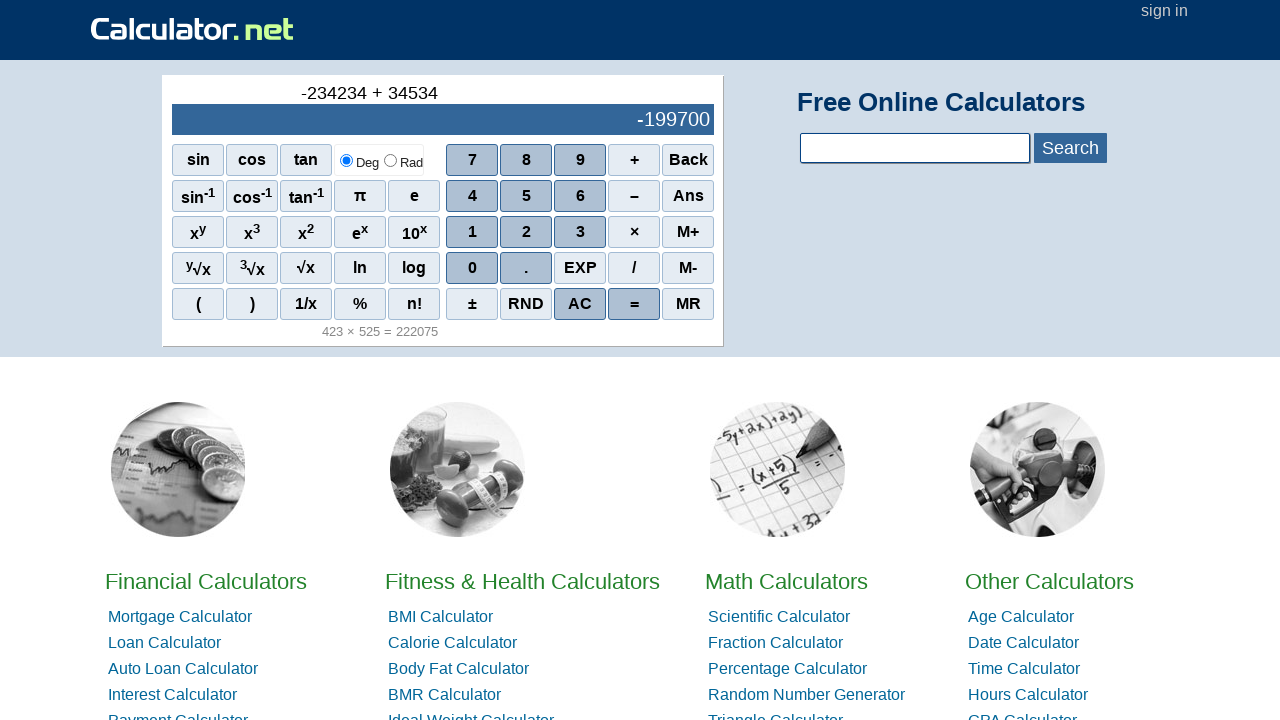

Clicked digit 5 to complete second number 345345 at (526, 196) on xpath=//span[text()='5']
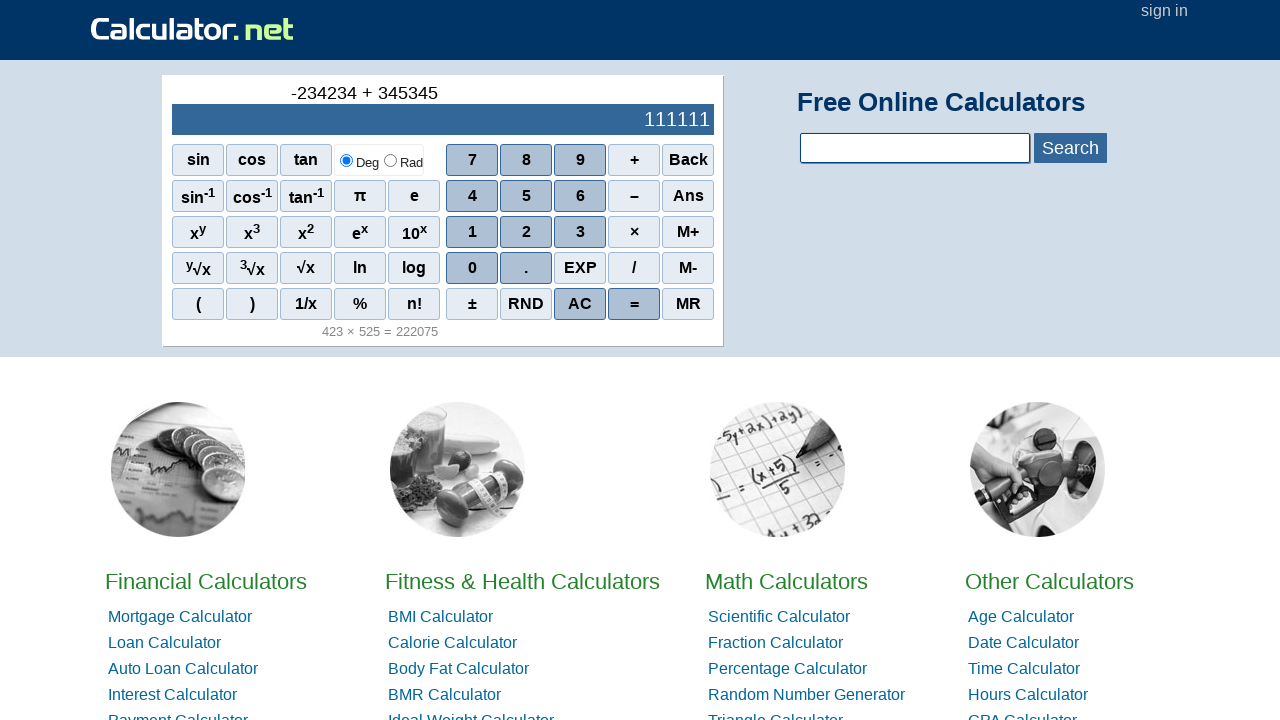

Clicked AC to clear calculator after addition operation at (580, 304) on xpath=//span[text()='AC']
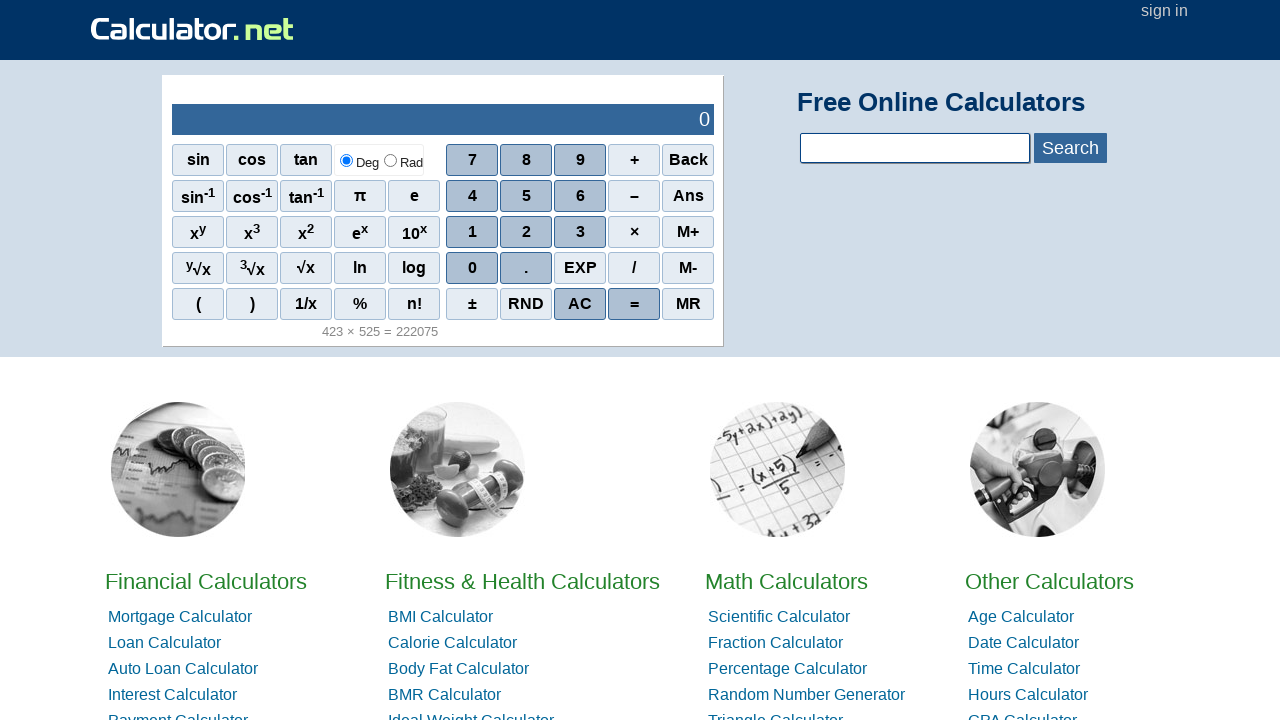

Clicked digit 2 for subtraction operation at (526, 232) on xpath=//span[text()='2']
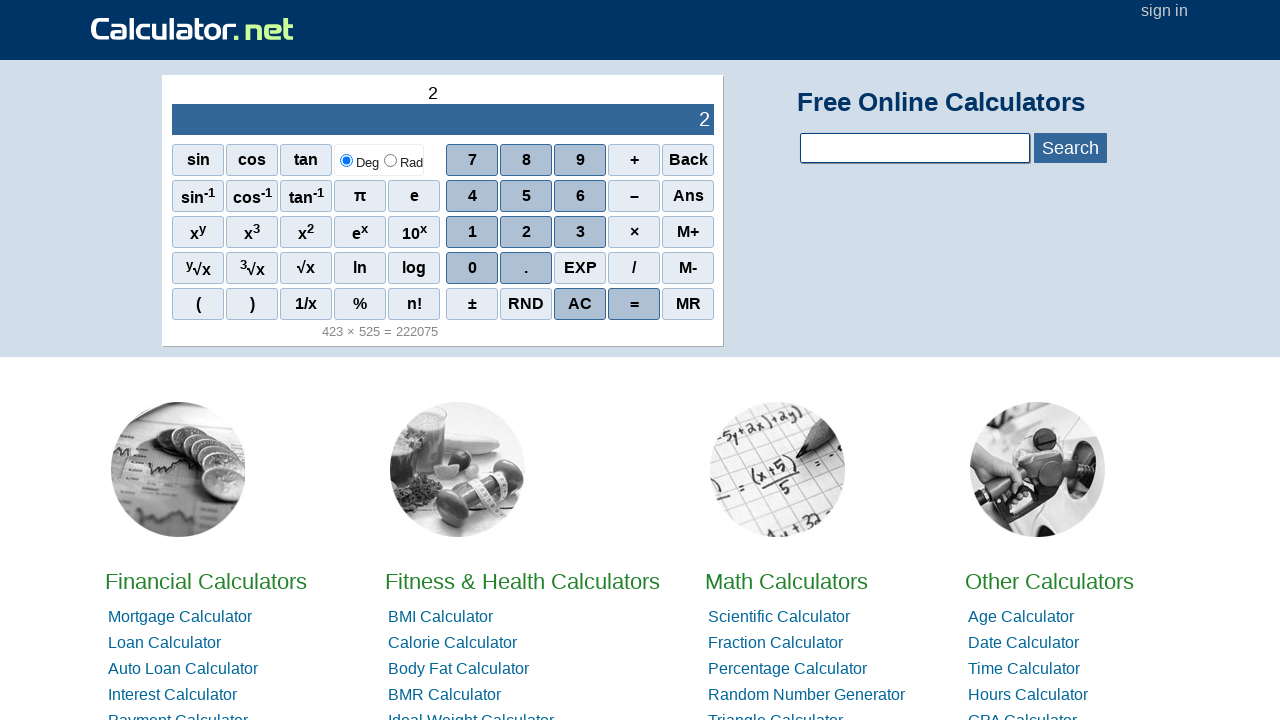

Clicked digit 3 at (580, 232) on xpath=//span[text()='3']
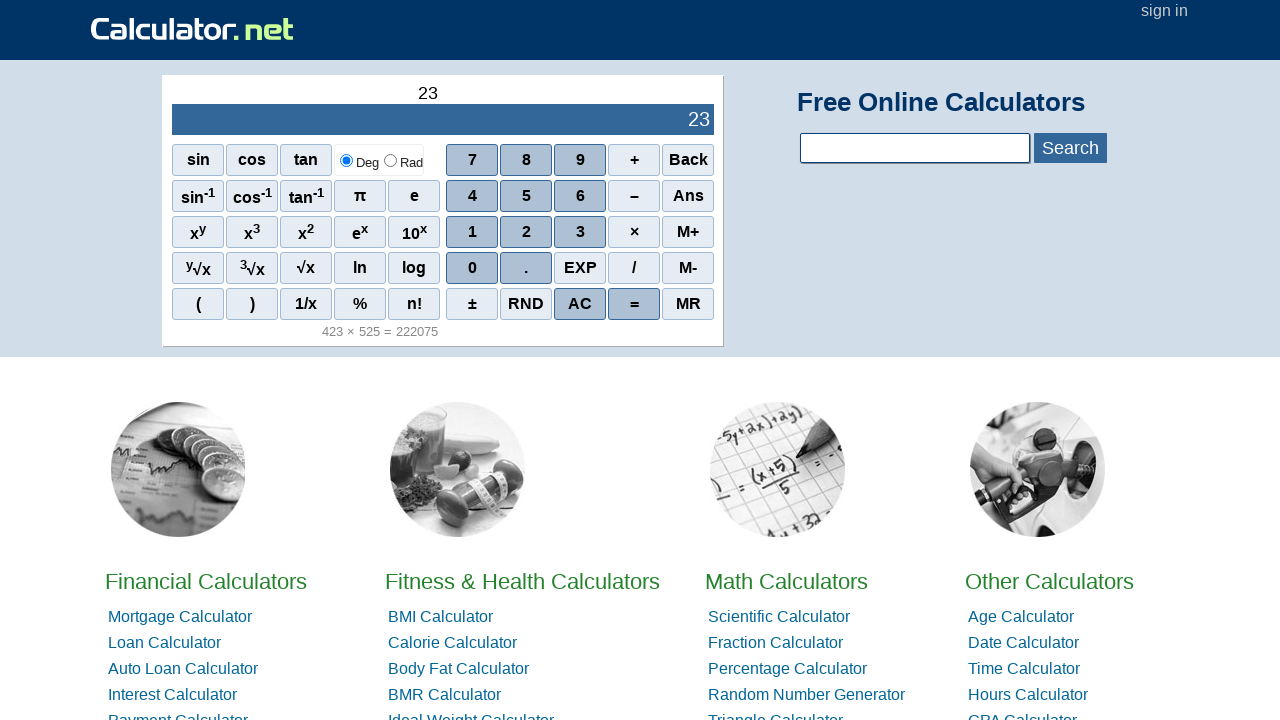

Clicked digit 4 at (472, 196) on xpath=//span[text()='4']
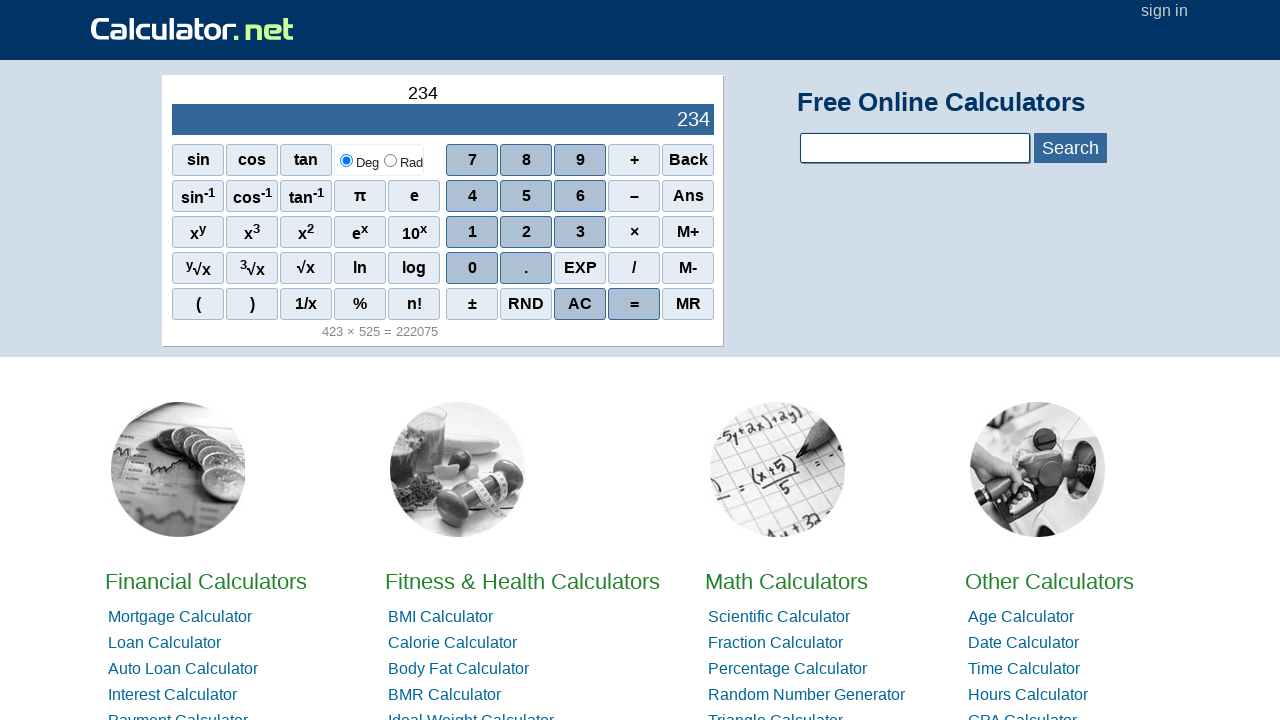

Clicked digit 8 at (526, 160) on xpath=//span[text()='8']
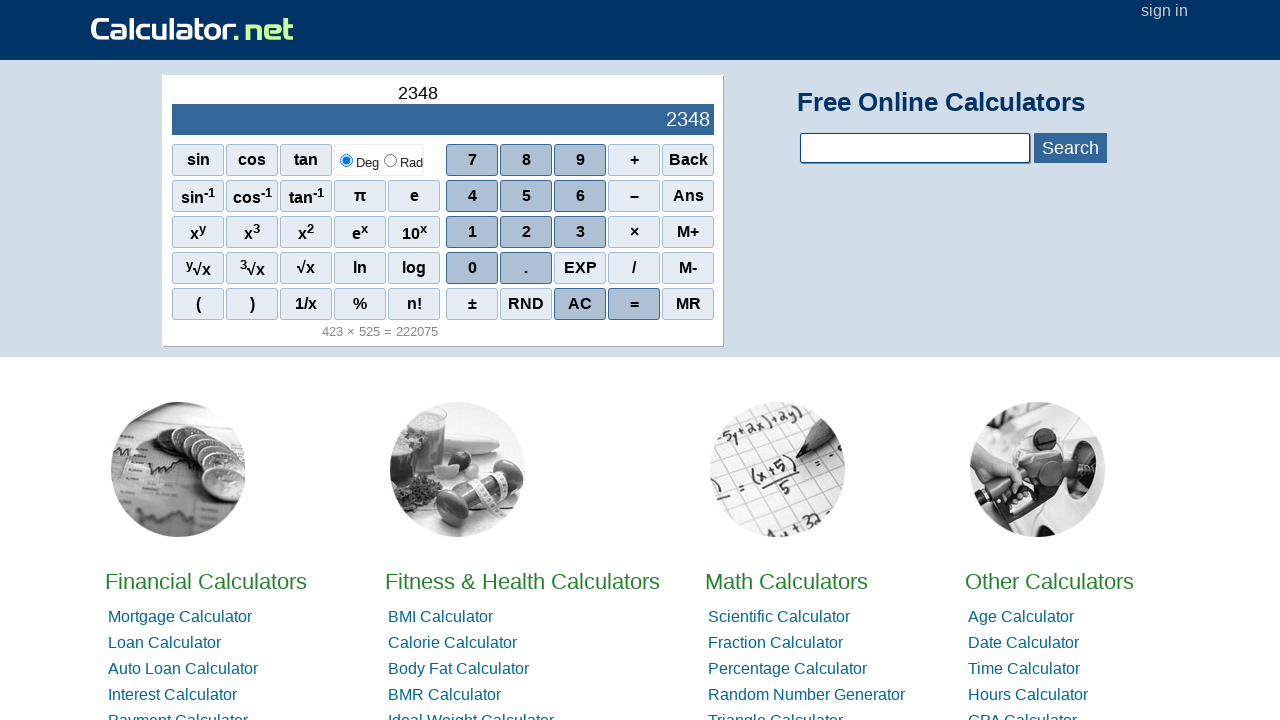

Clicked digit 2 at (526, 232) on xpath=//span[text()='2']
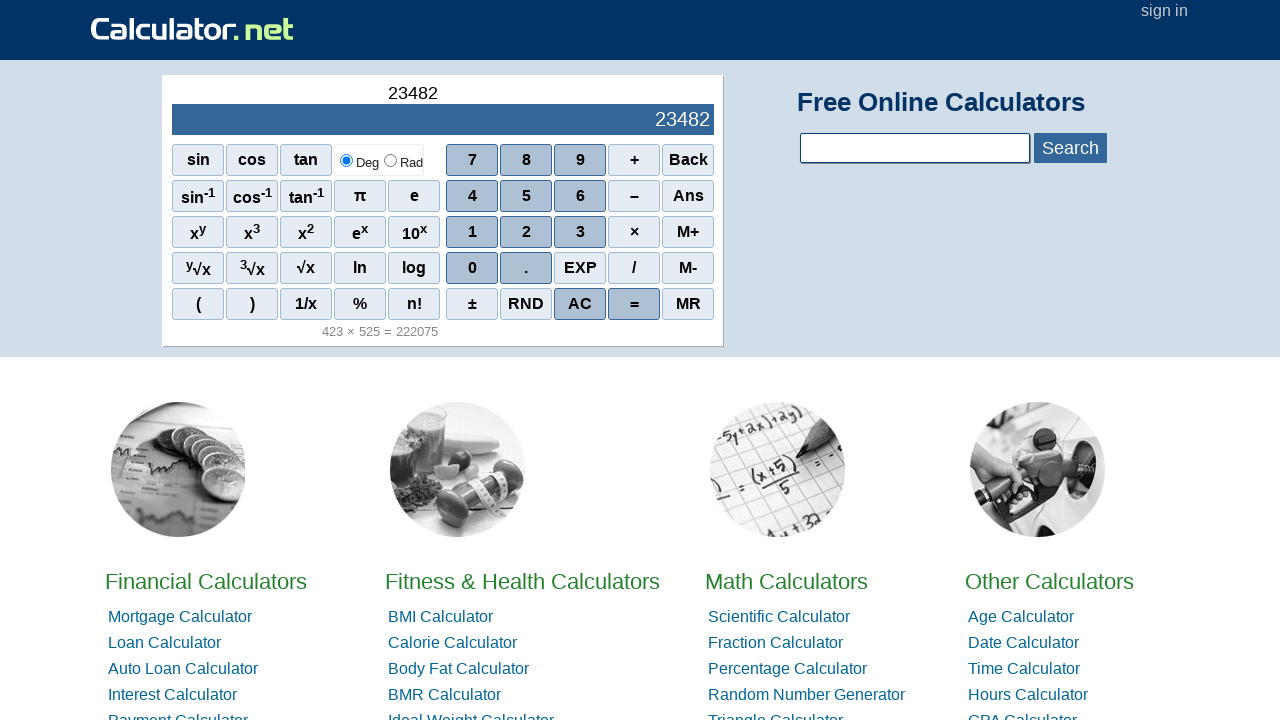

Clicked digit 3 to complete first number 234823 at (580, 232) on xpath=//span[text()='3']
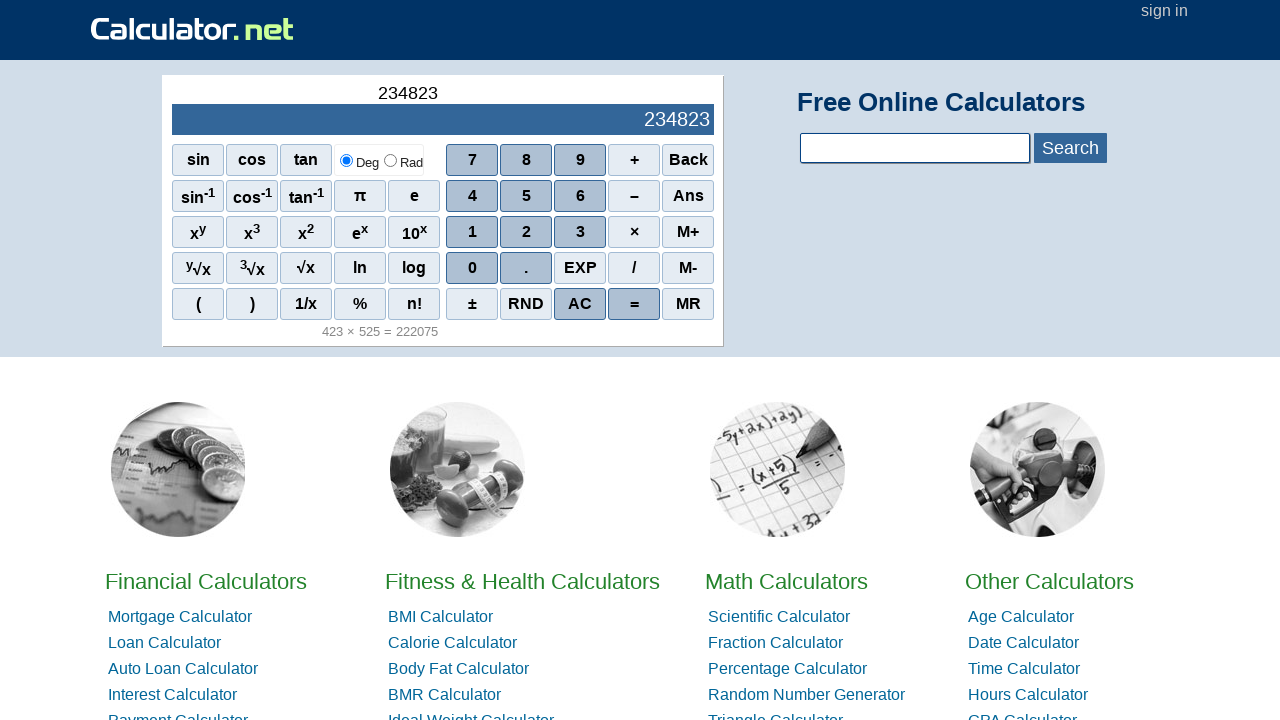

Clicked subtraction operator at (634, 196) on xpath=//span[text()='–']
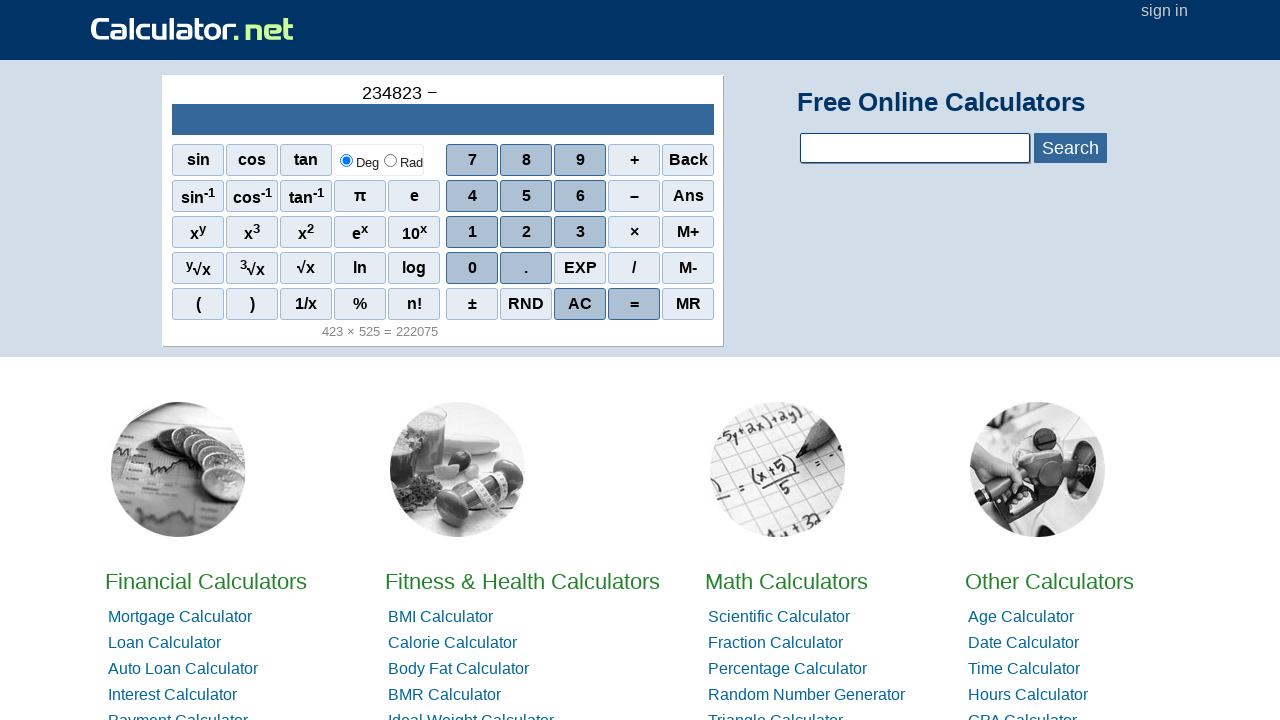

Clicked opening parenthesis at (198, 304) on xpath=//span[text()='(']
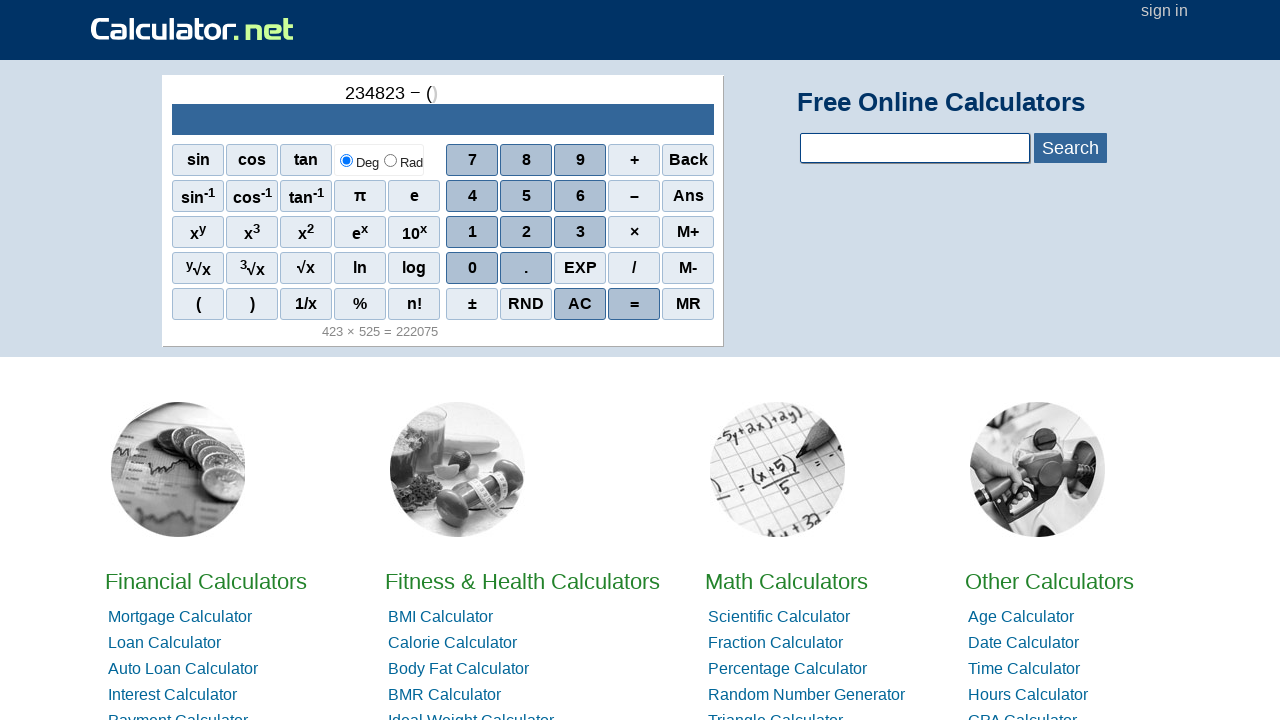

Clicked negative sign for second number at (634, 196) on xpath=//span[text()='–']
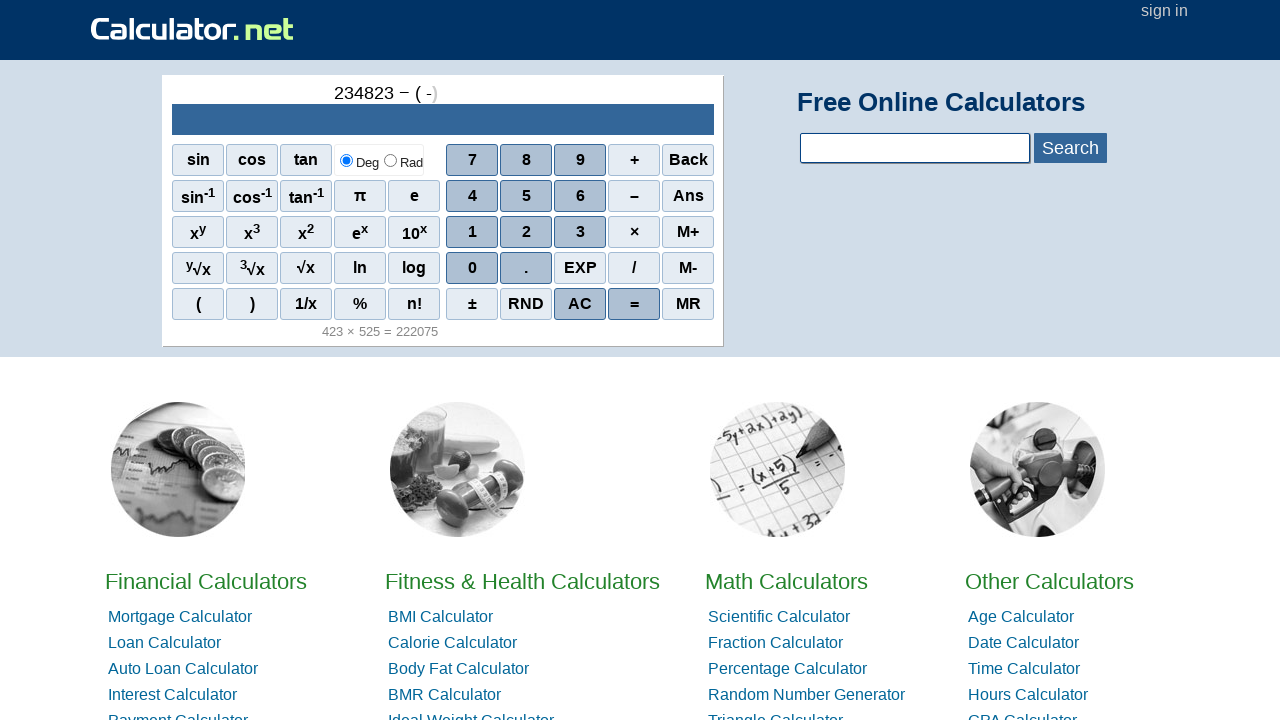

Clicked digit 2 at (526, 232) on xpath=//span[text()='2']
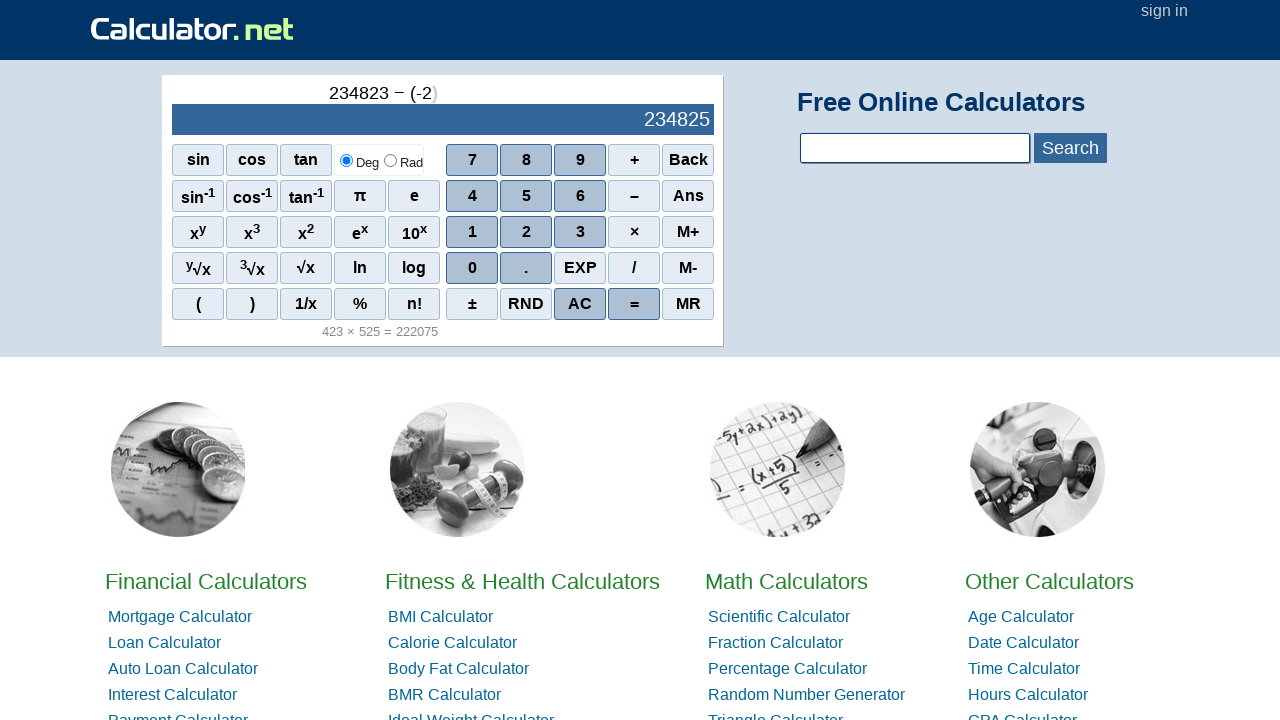

Clicked digit 3 at (580, 232) on xpath=//span[text()='3']
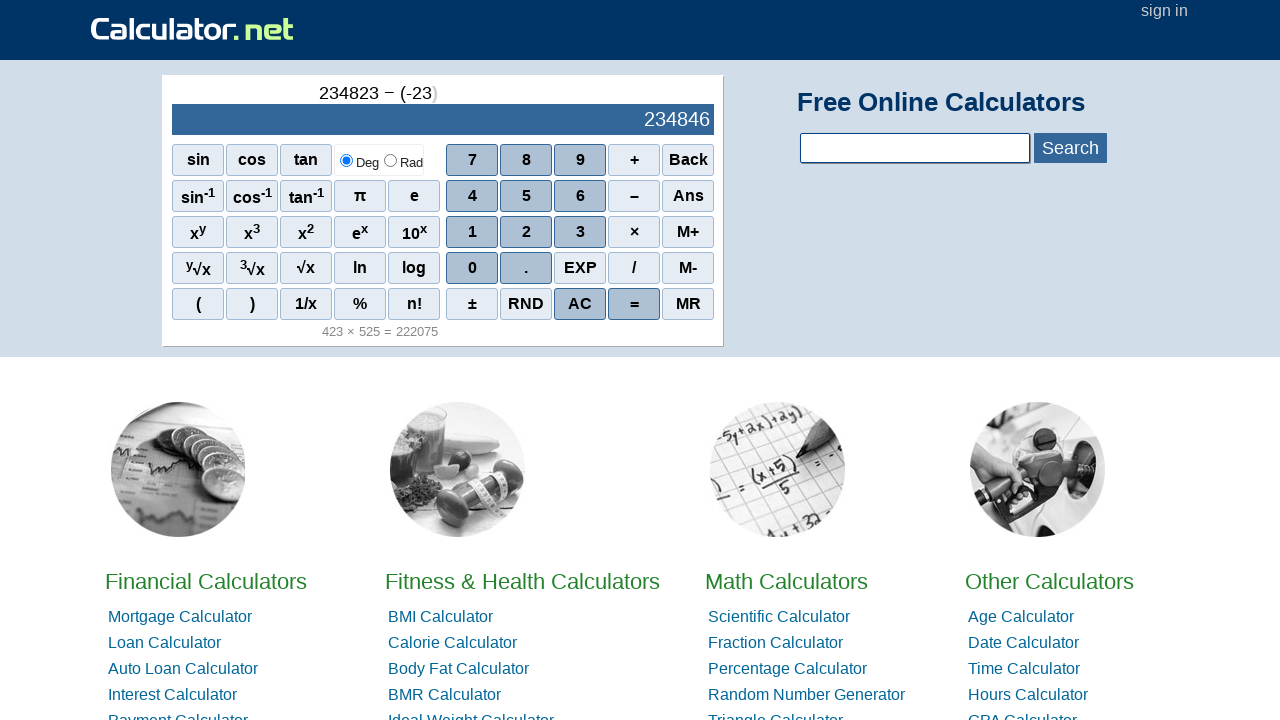

Clicked digit 0 at (472, 268) on xpath=//span[text()='0']
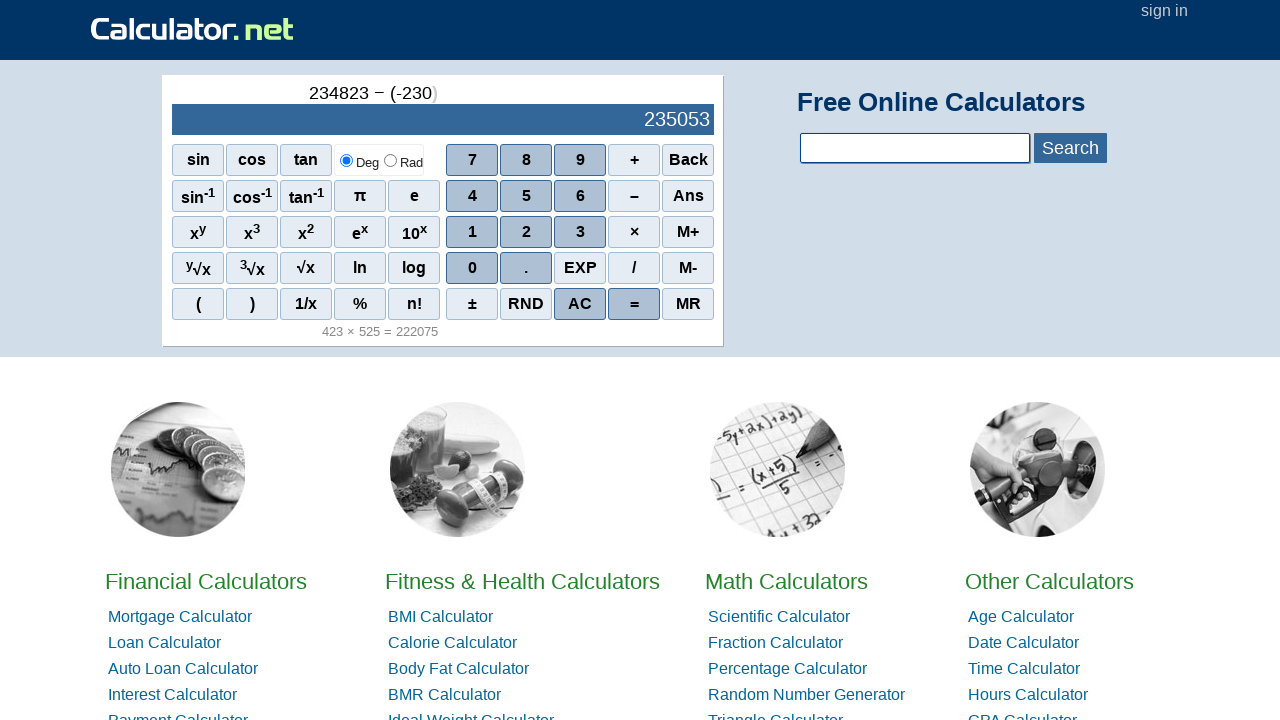

Clicked digit 9 at (580, 160) on xpath=//span[text()='9']
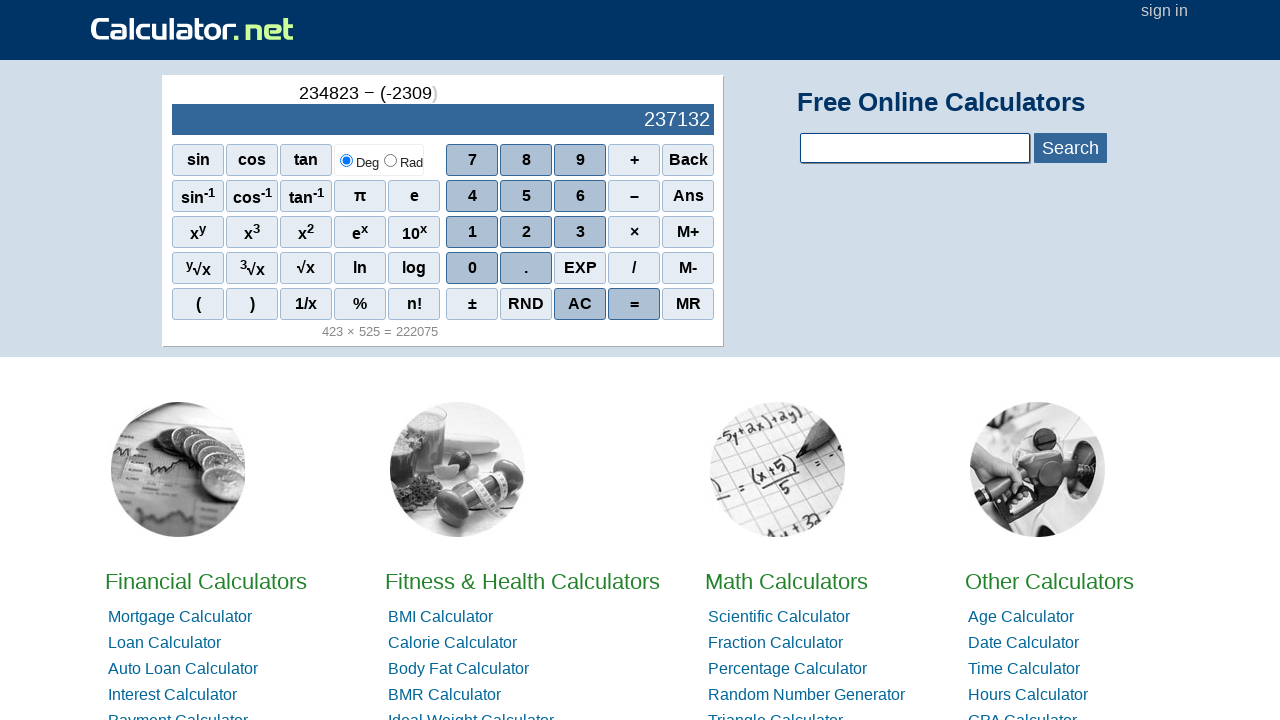

Clicked digit 4 at (472, 196) on xpath=//span[text()='4']
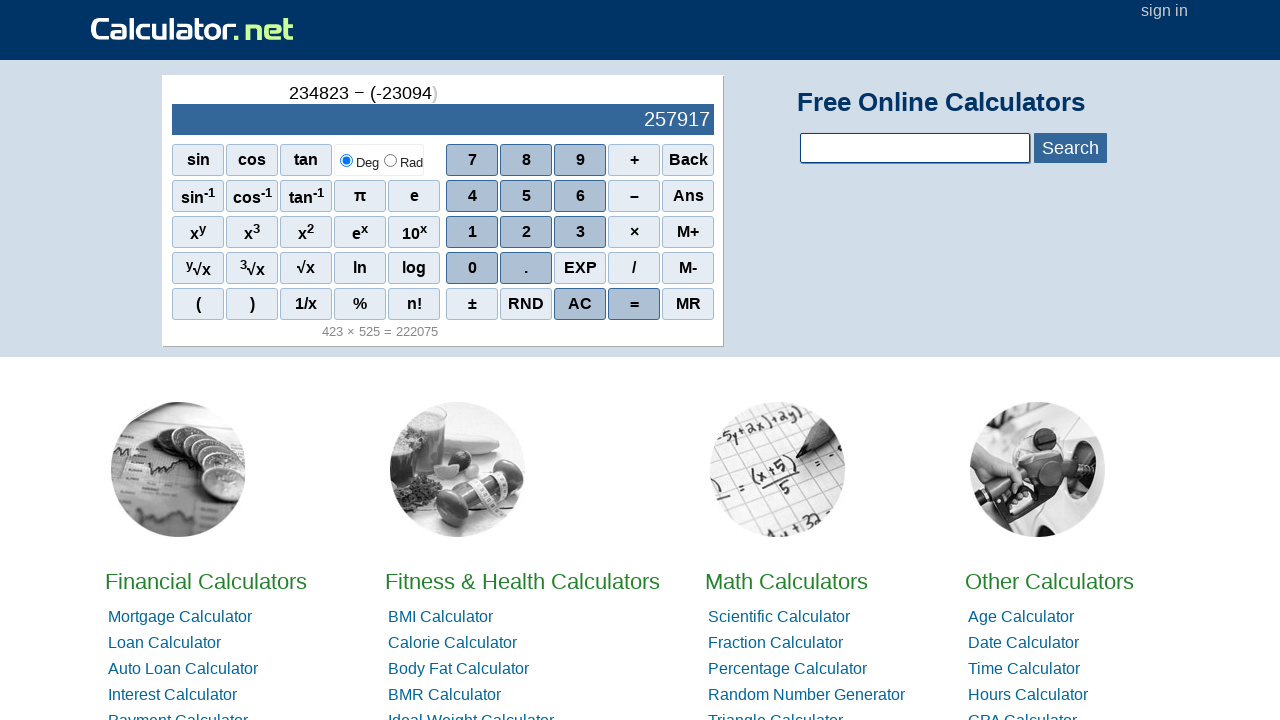

Clicked digit 8 at (526, 160) on xpath=//span[text()='8']
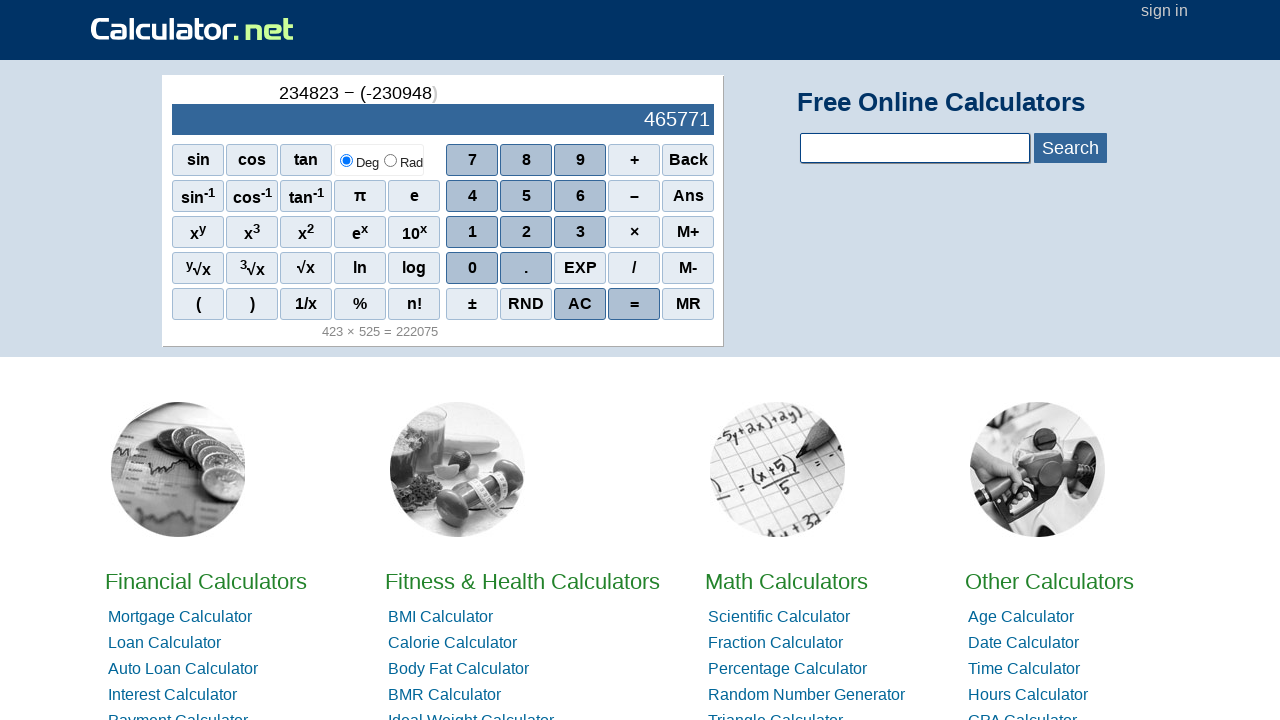

Clicked digit 2 at (526, 232) on xpath=//span[text()='2']
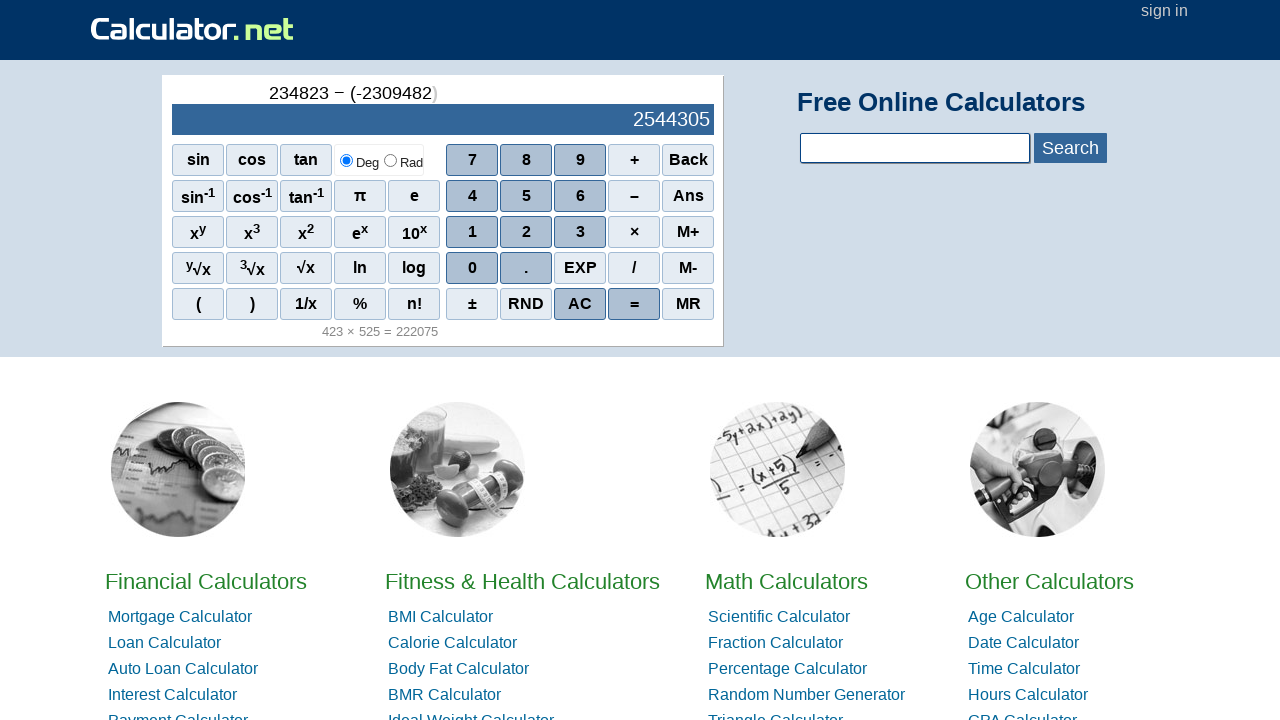

Clicked digit 3 to complete second number -23094823 at (580, 232) on xpath=//span[text()='3']
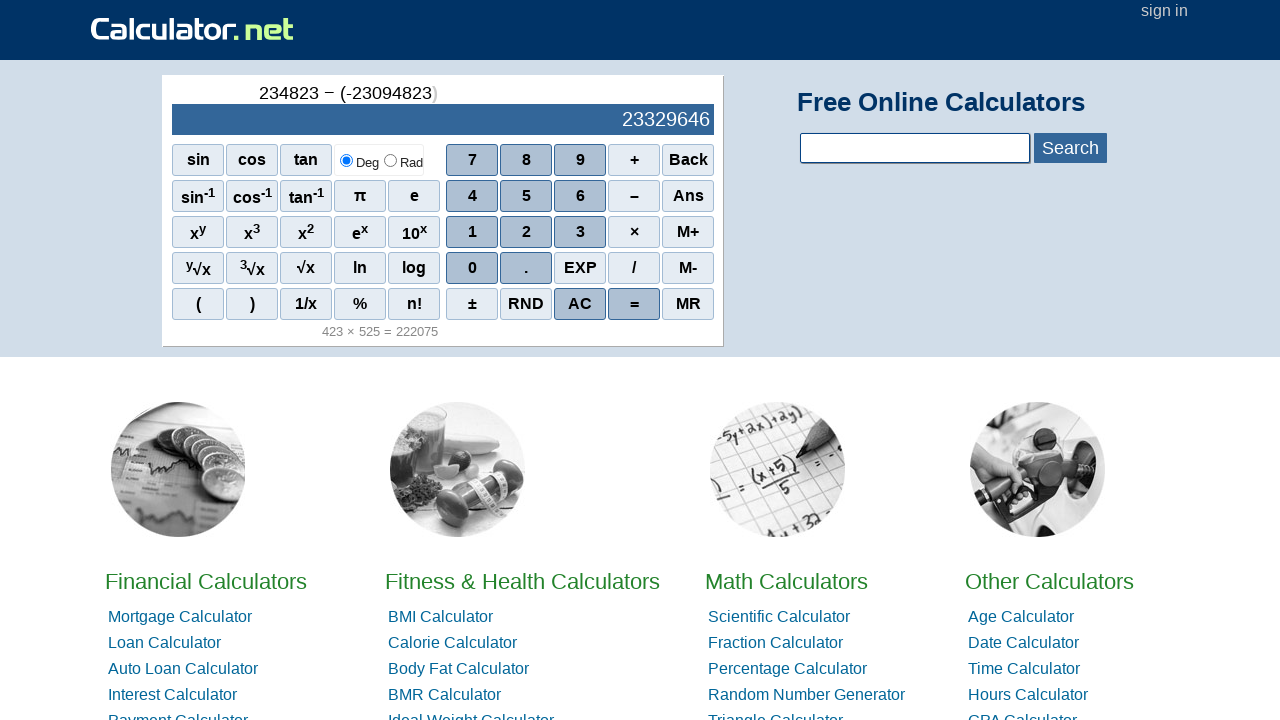

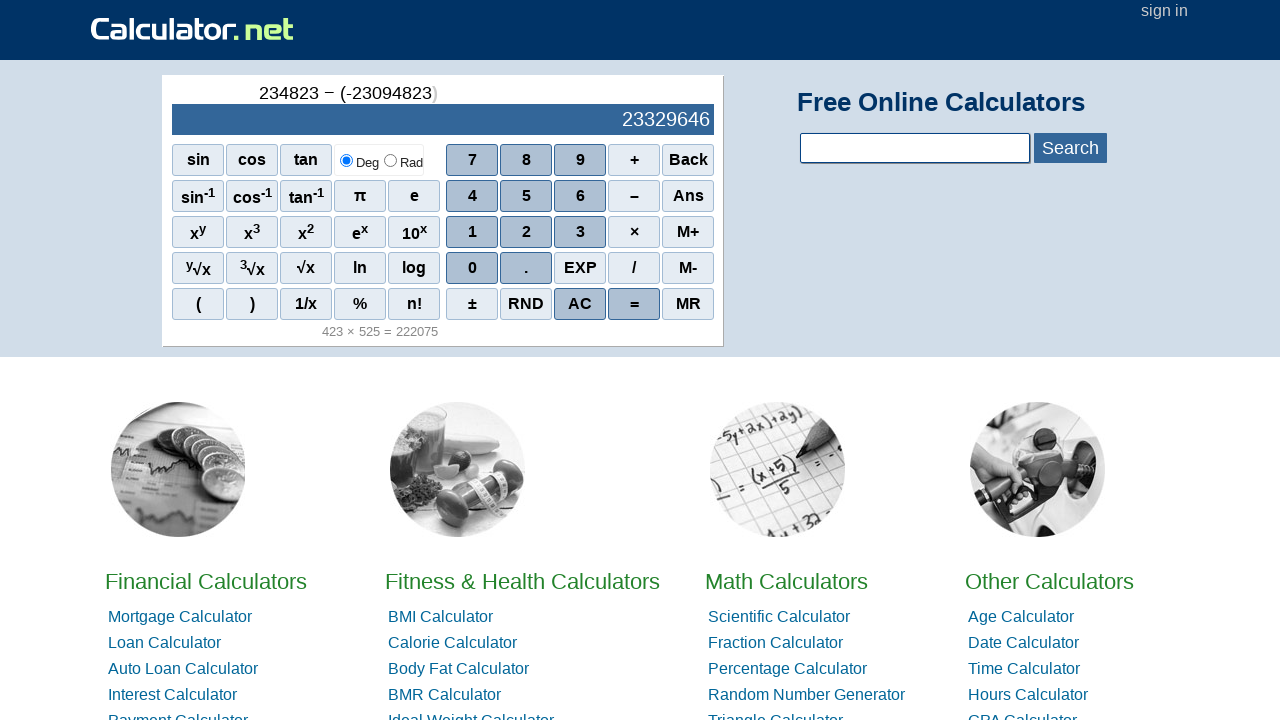